Tests ESPN homepage loading and scrolling through the infinite scroll content by scrolling down the page multiple times.

Starting URL: http://www.espn.com

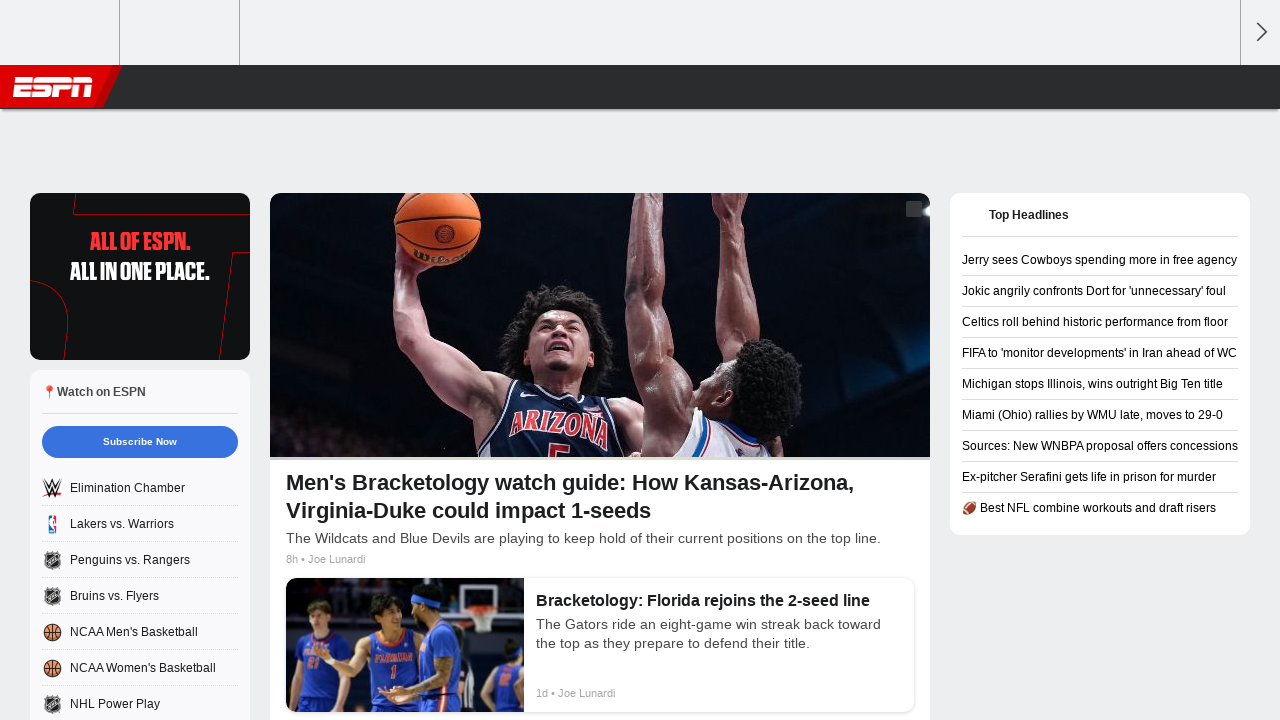

Waited for page to reach domcontentloaded state
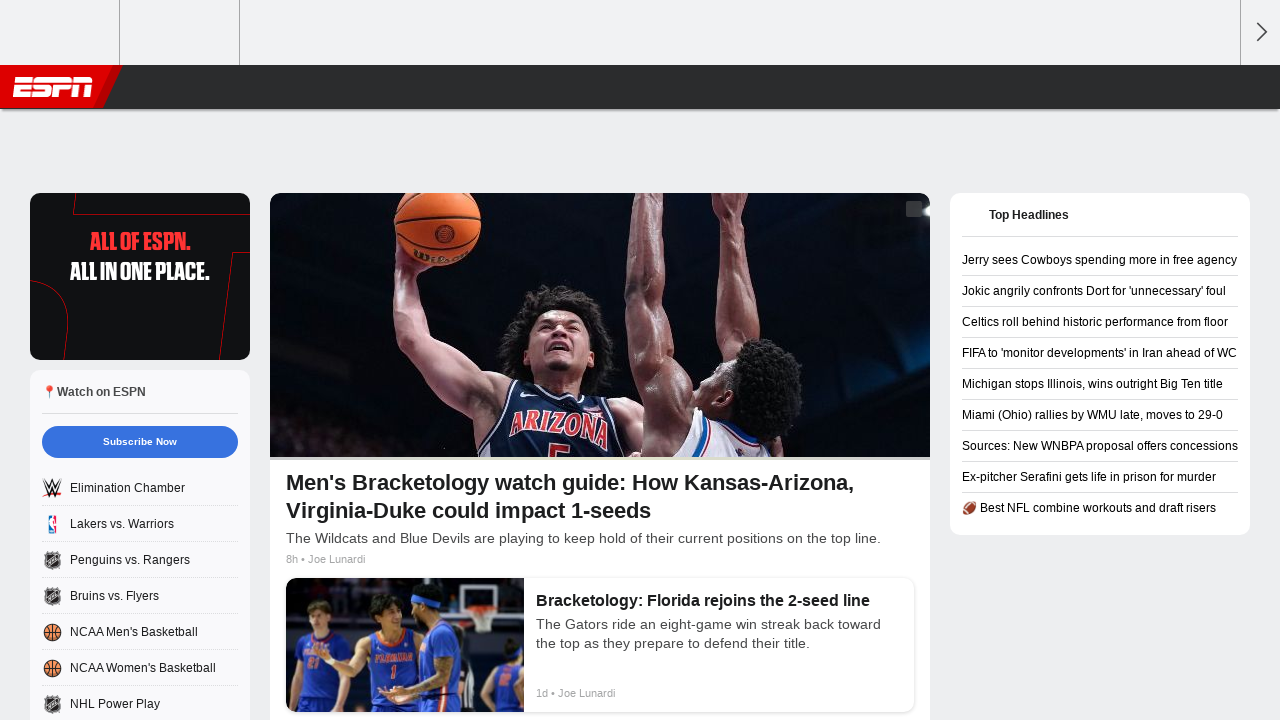

Waited 10 seconds for page to fully load
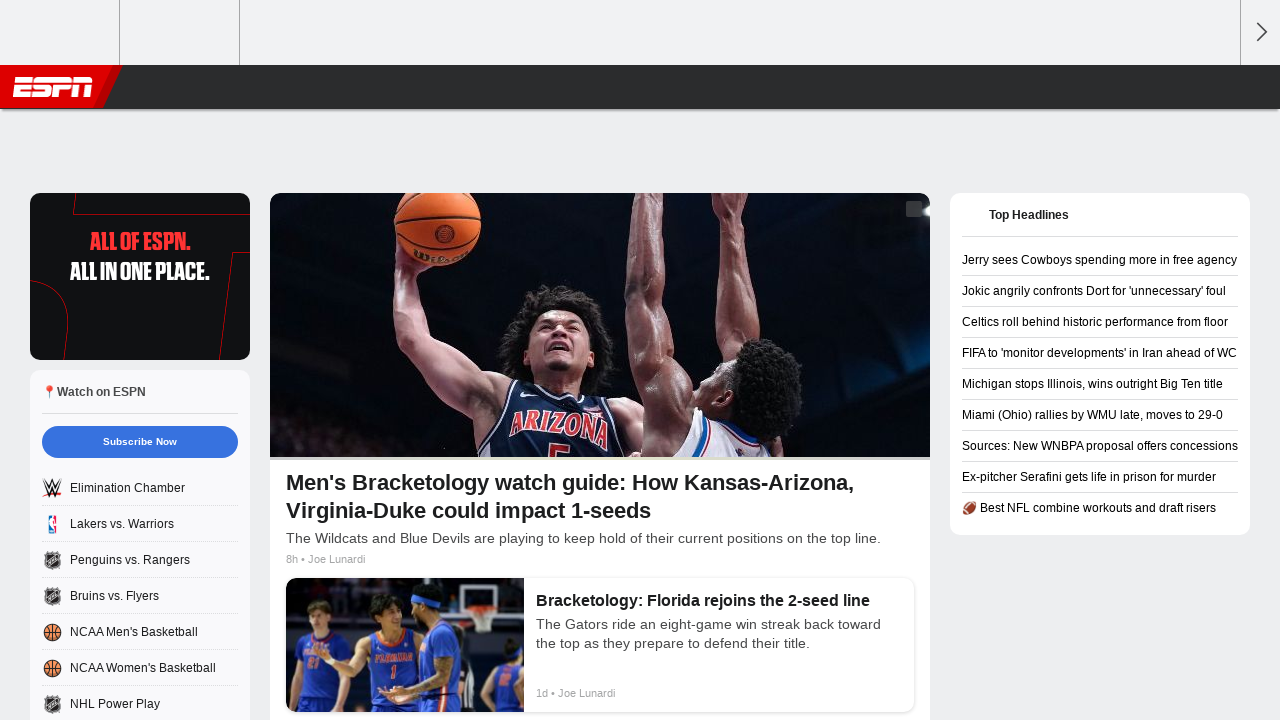

Scrolled down by one viewport height (scroll 1/20)
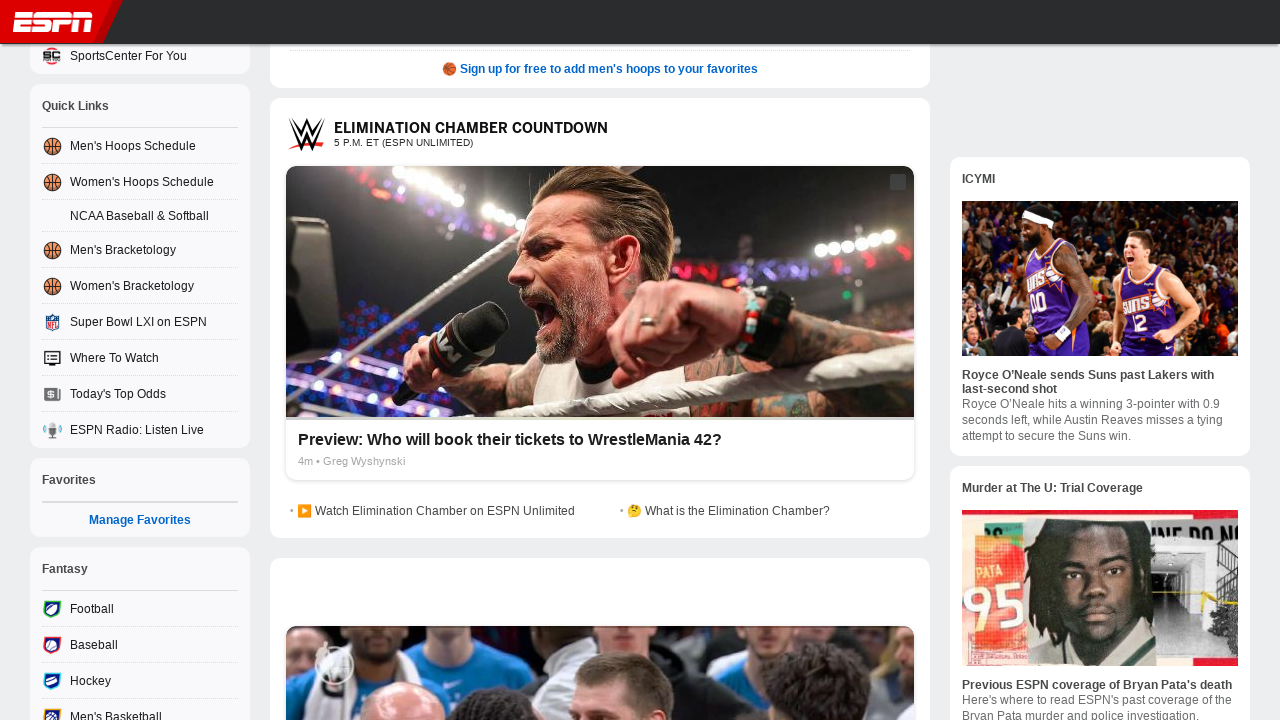

Waited 500ms for content to load after scroll 1/20
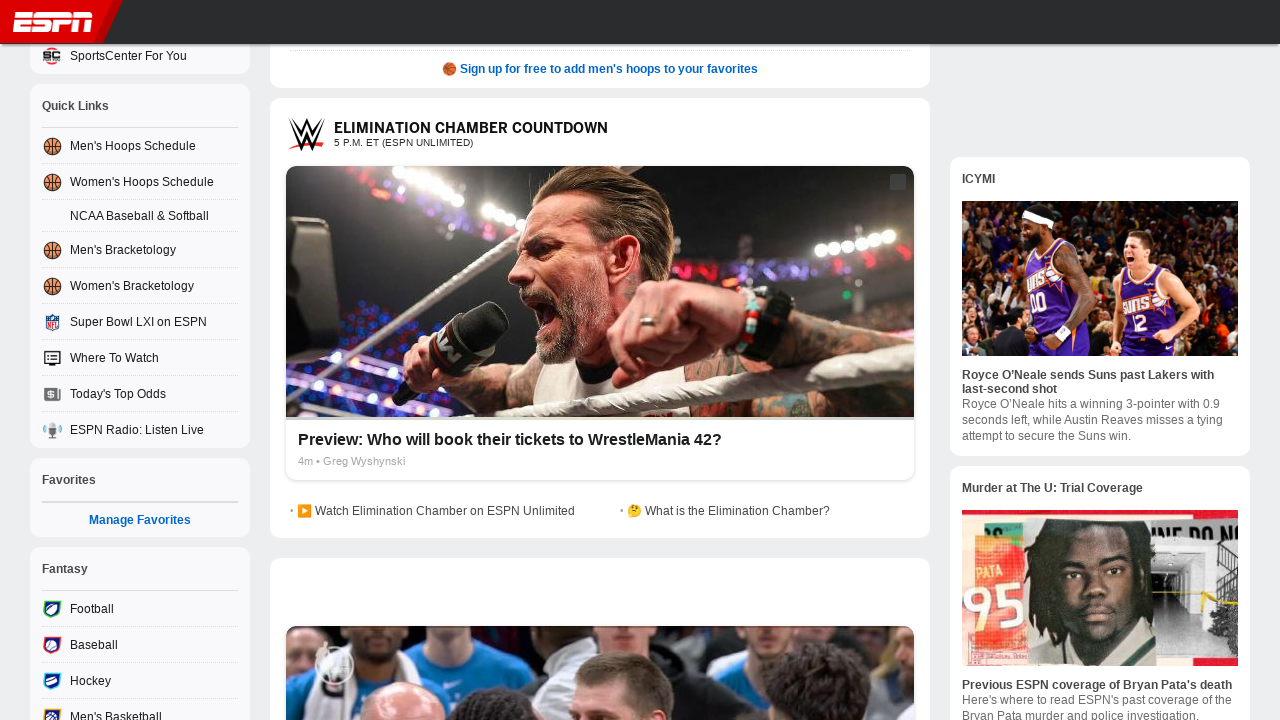

Scrolled down by one viewport height (scroll 2/20)
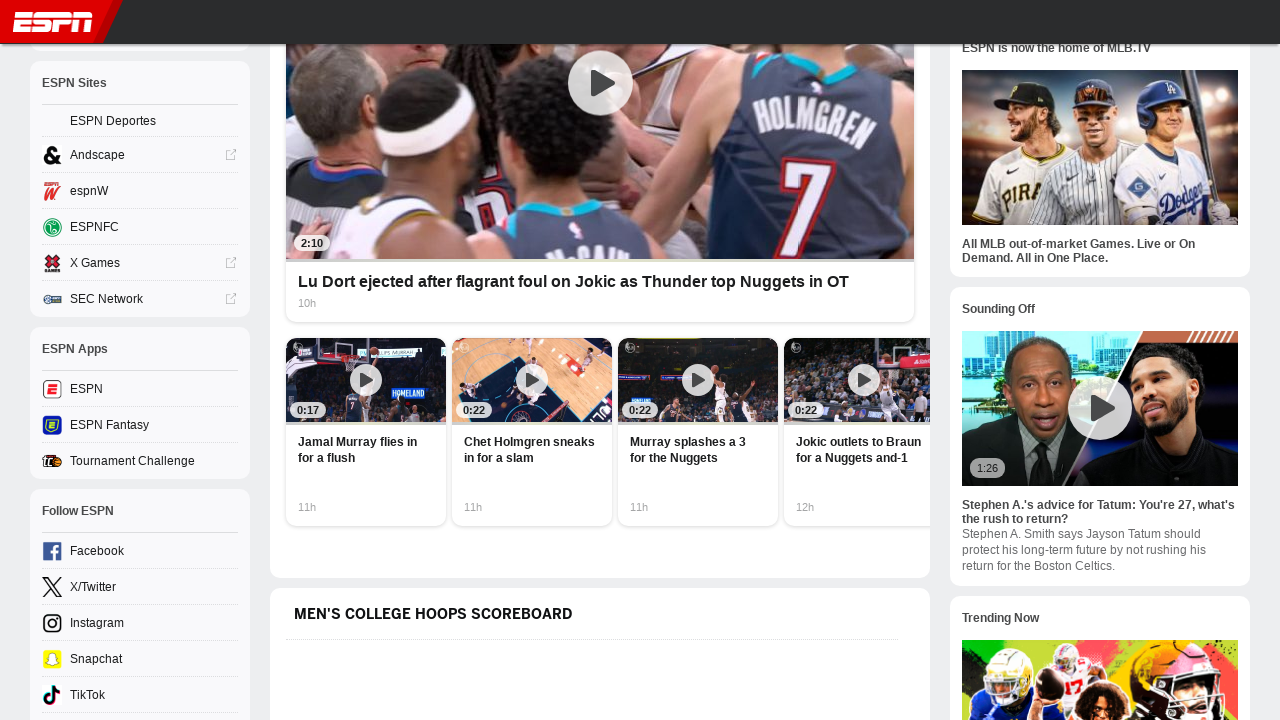

Waited 500ms for content to load after scroll 2/20
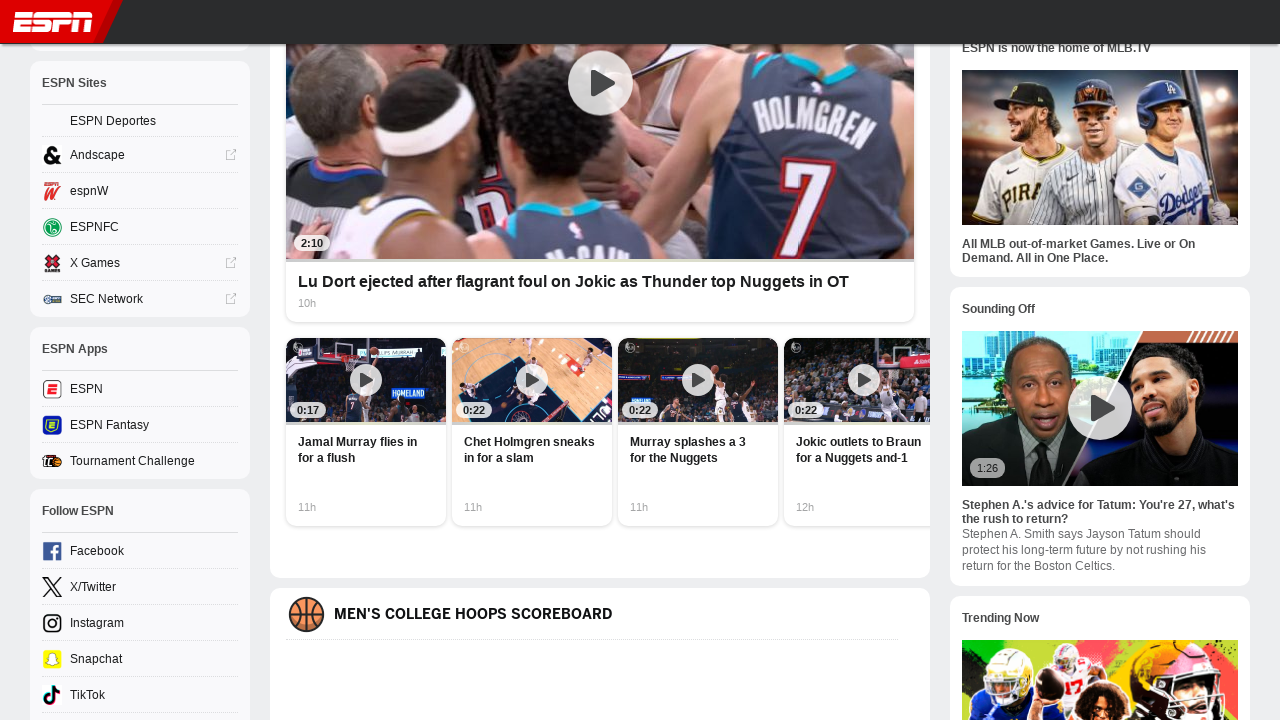

Scrolled down by one viewport height (scroll 3/20)
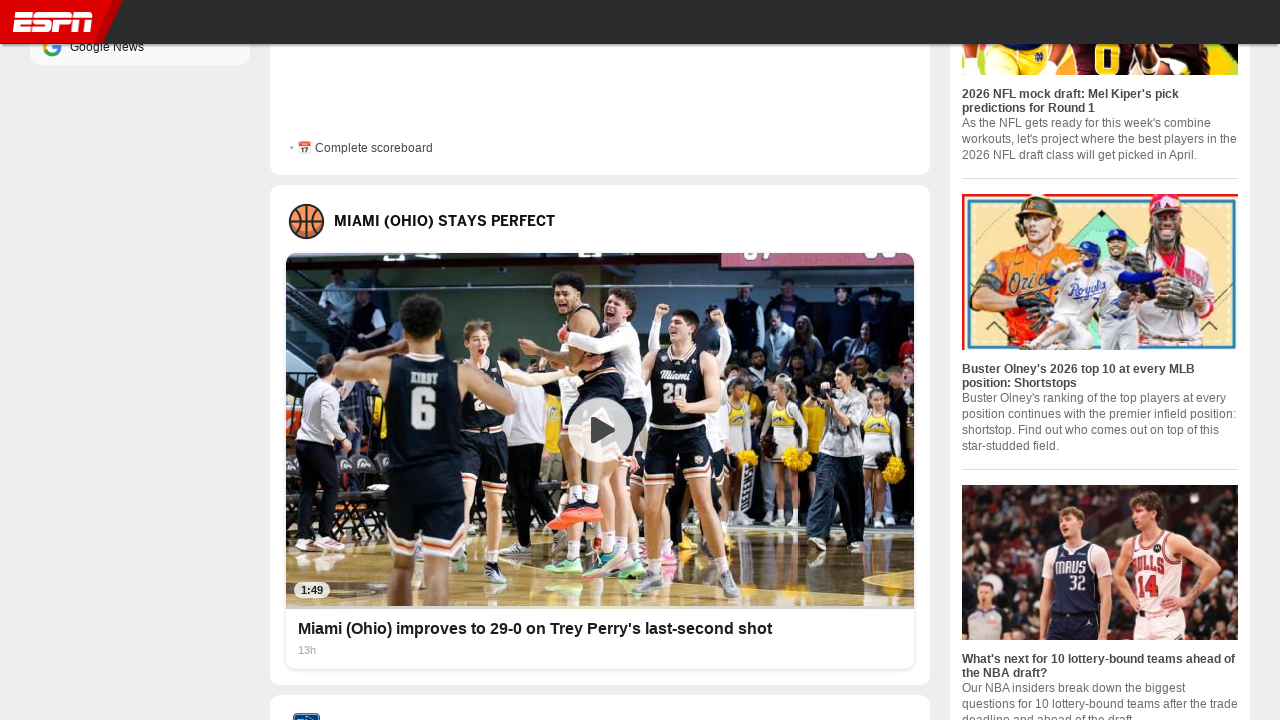

Waited 500ms for content to load after scroll 3/20
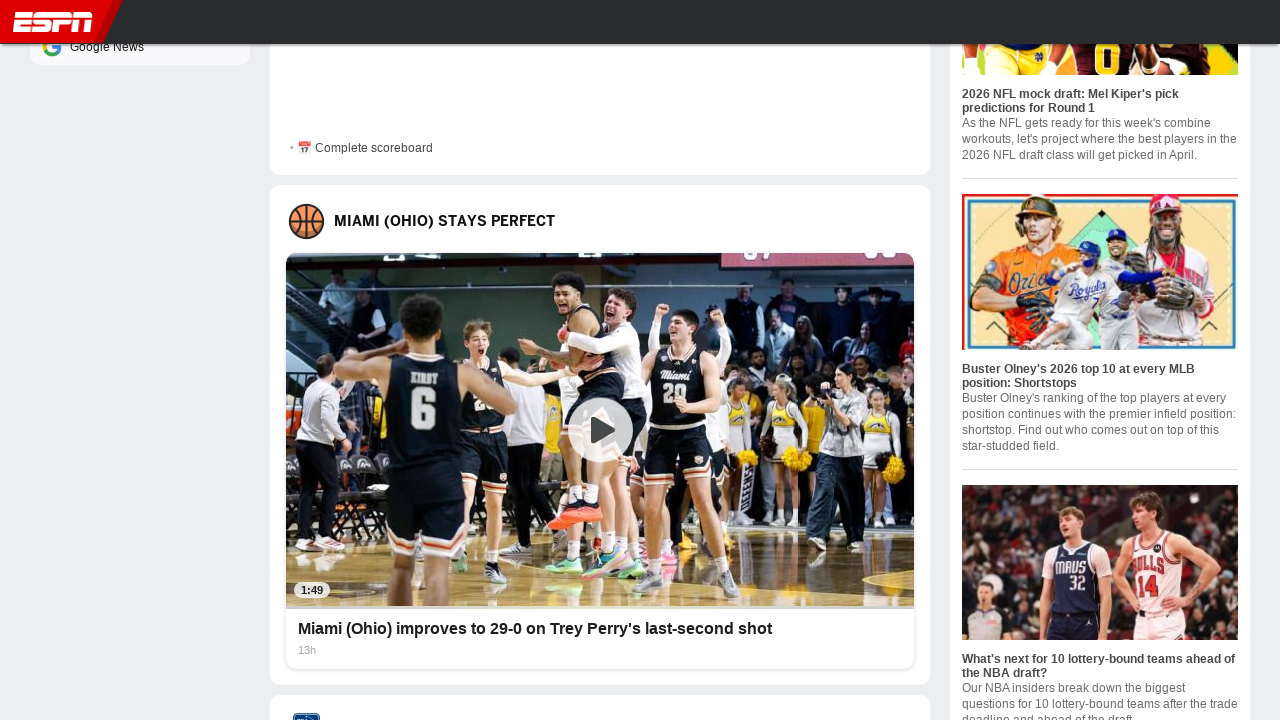

Scrolled down by one viewport height (scroll 4/20)
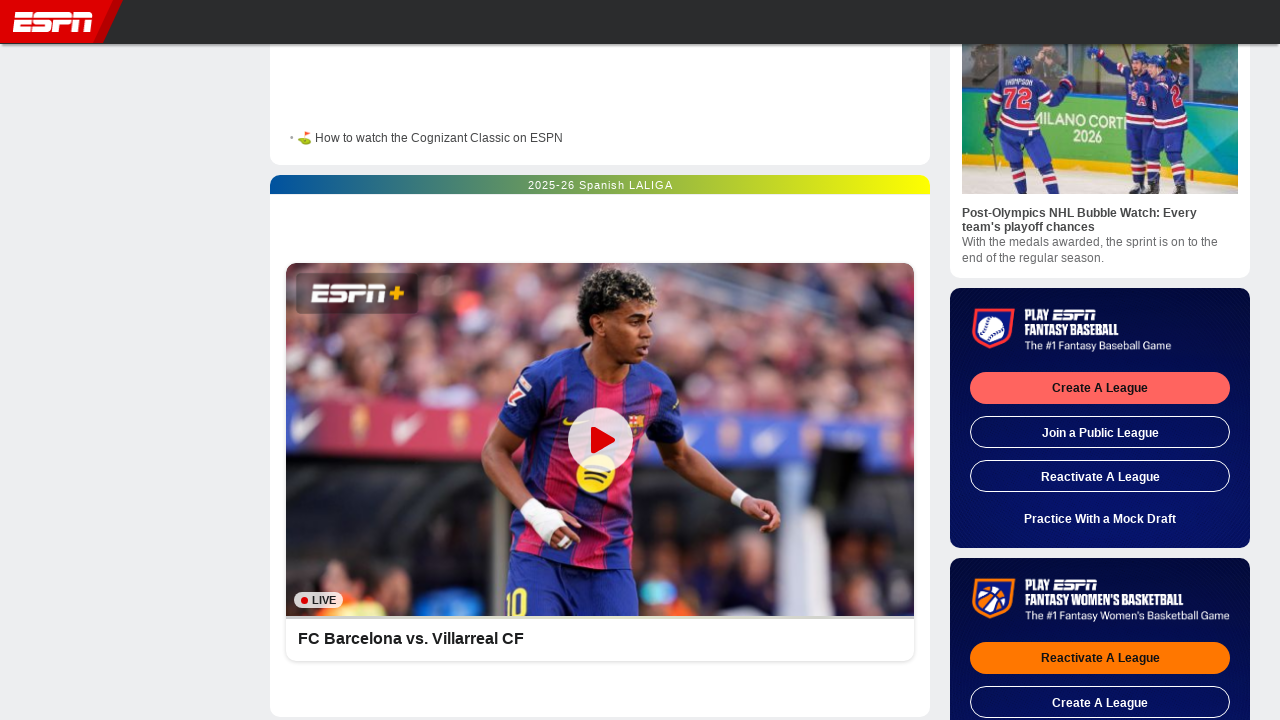

Waited 500ms for content to load after scroll 4/20
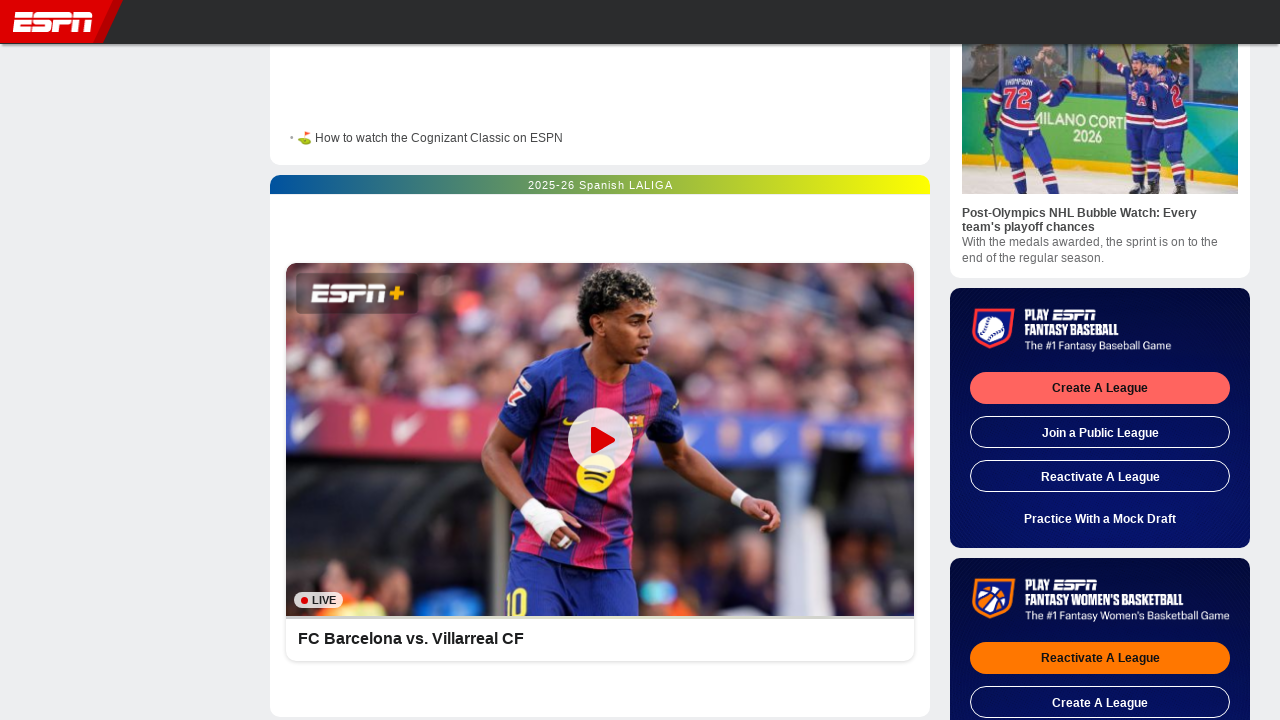

Scrolled down by one viewport height (scroll 5/20)
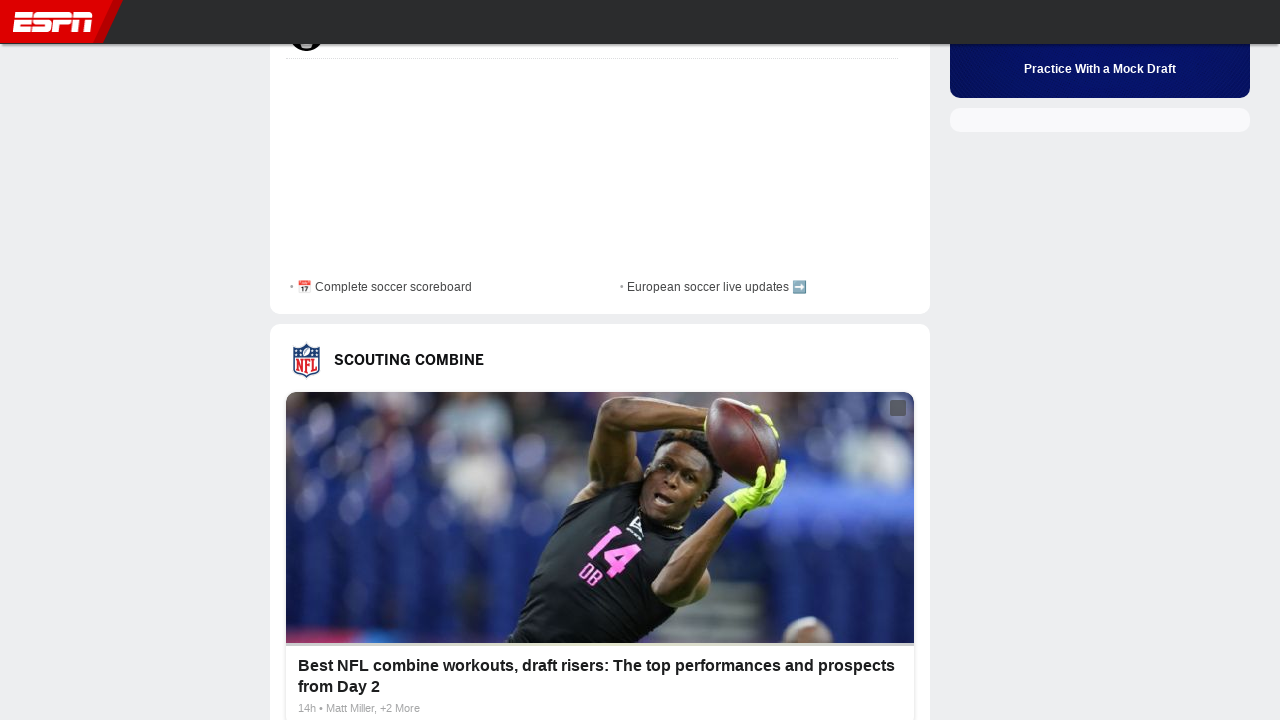

Waited 500ms for content to load after scroll 5/20
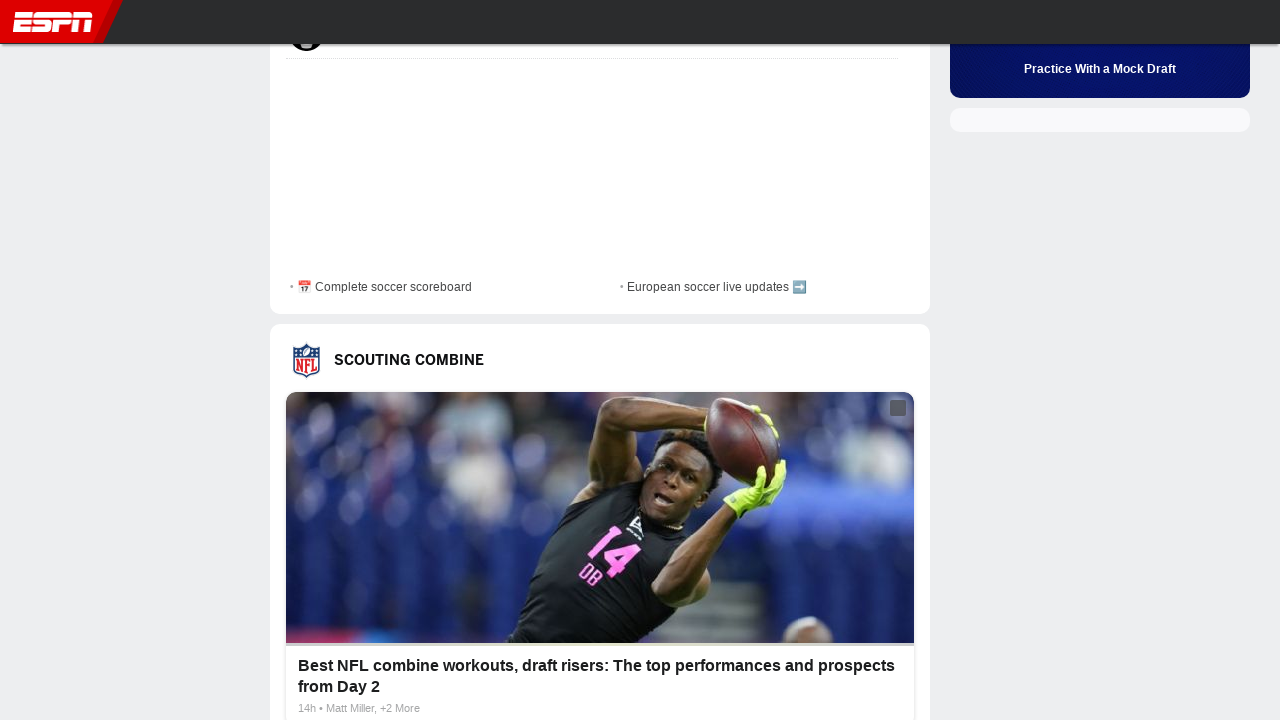

Scrolled down by one viewport height (scroll 6/20)
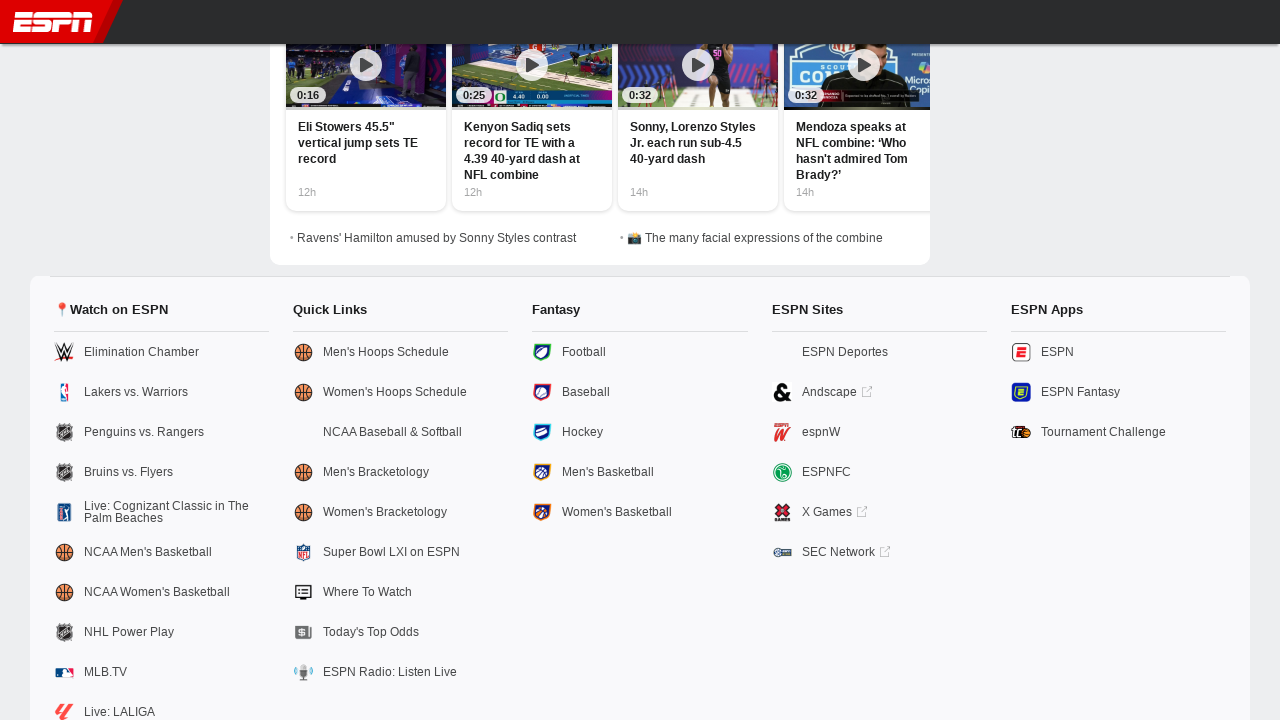

Waited 500ms for content to load after scroll 6/20
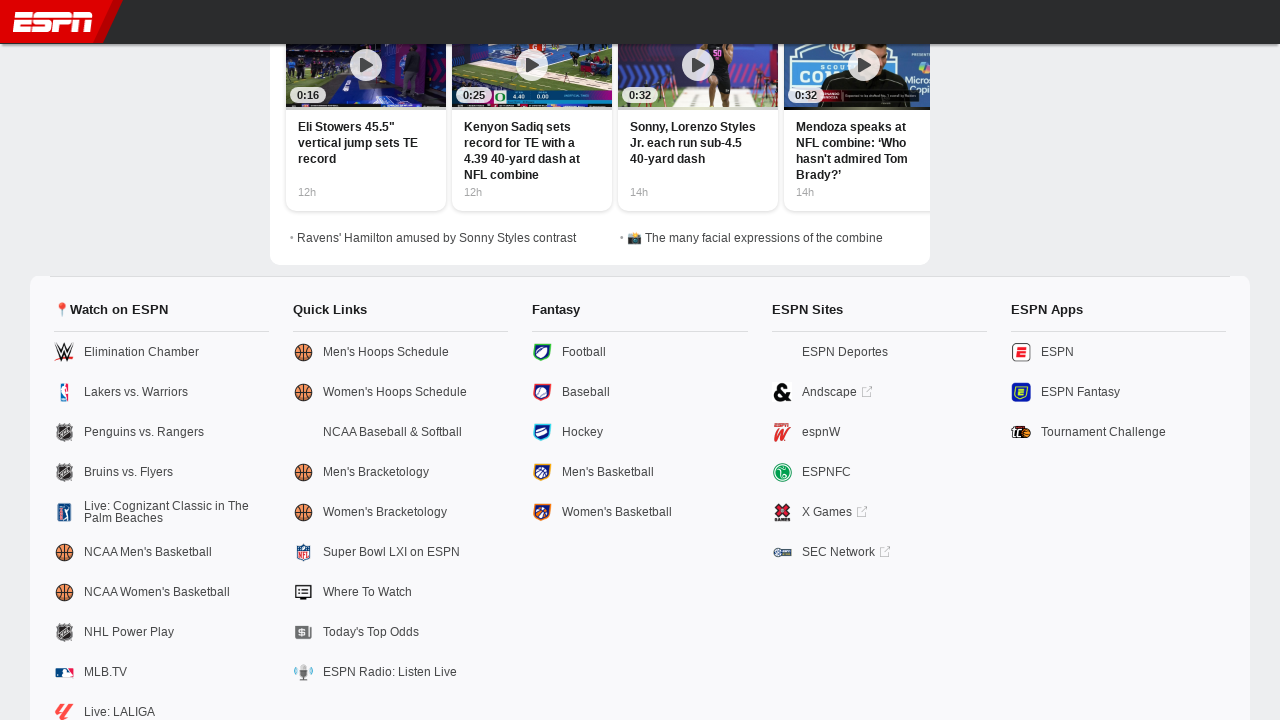

Scrolled down by one viewport height (scroll 7/20)
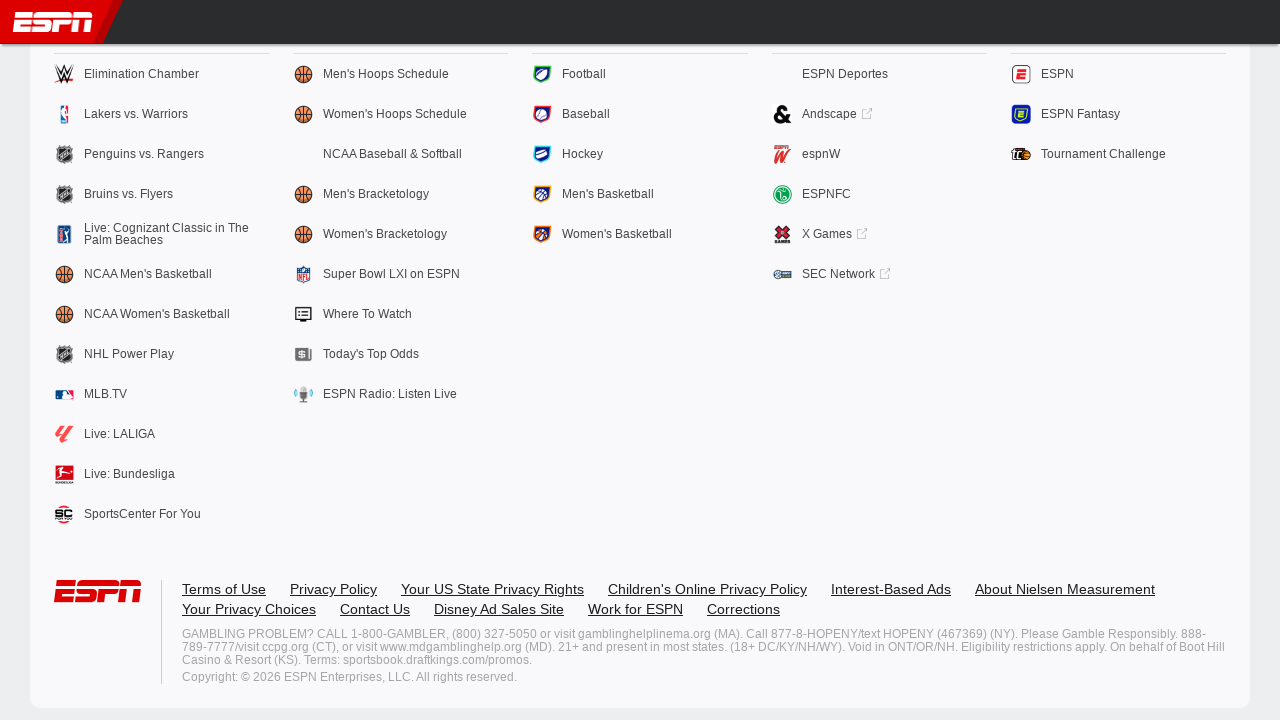

Waited 500ms for content to load after scroll 7/20
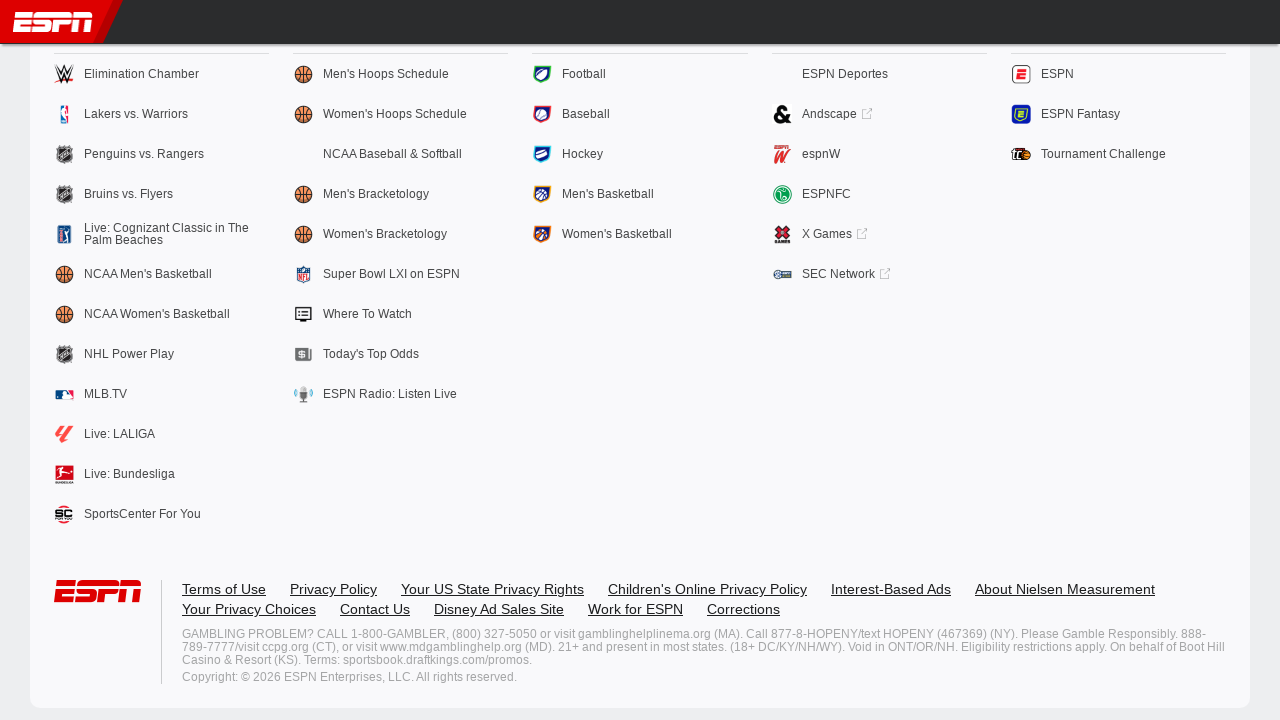

Scrolled down by one viewport height (scroll 8/20)
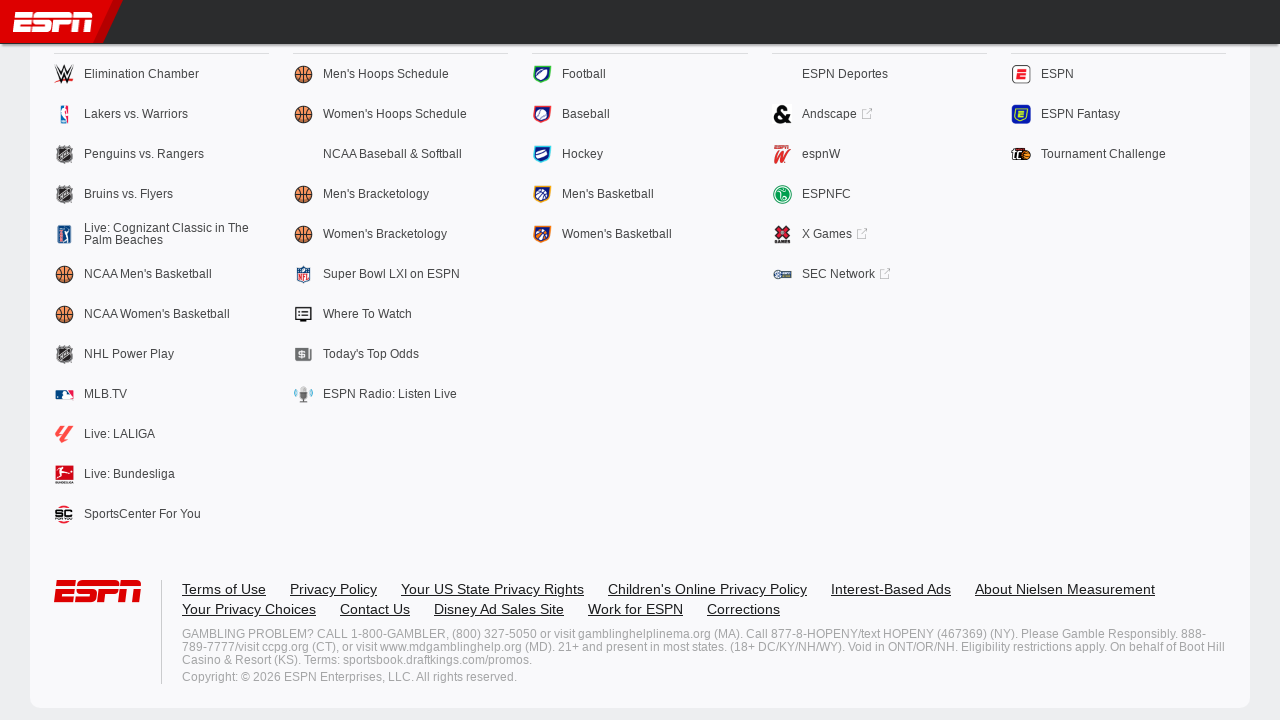

Waited 500ms for content to load after scroll 8/20
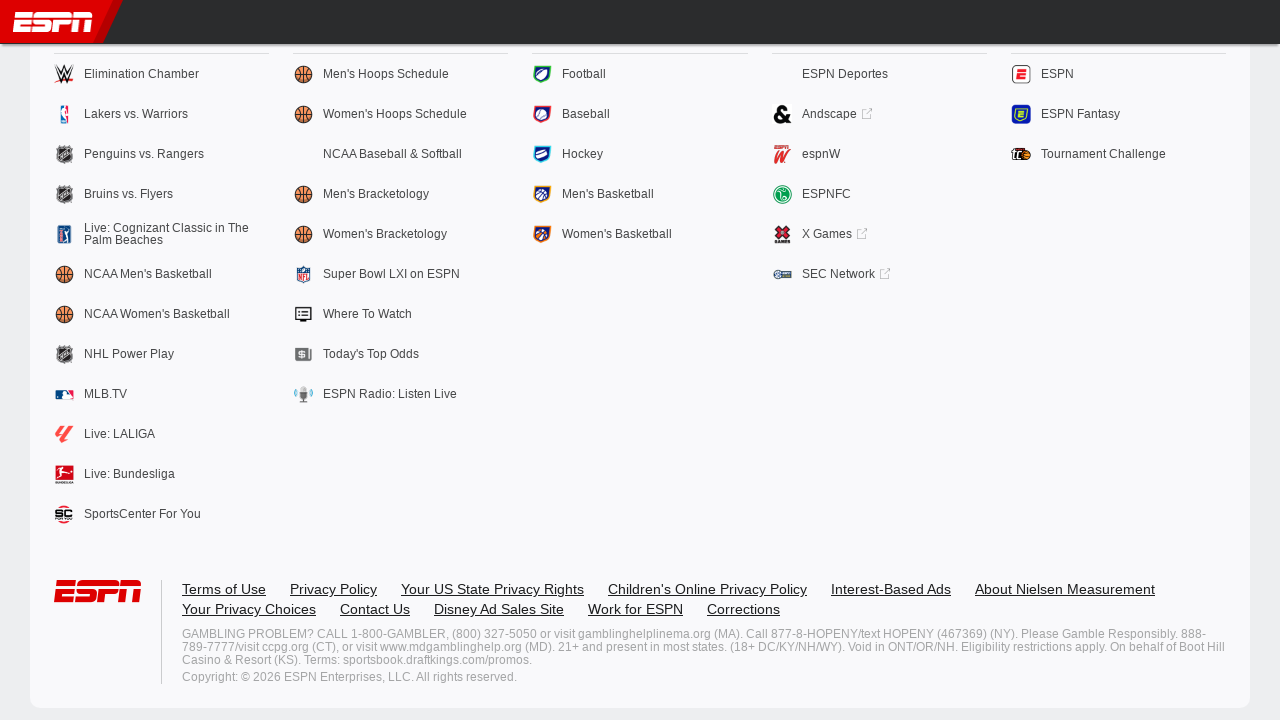

Scrolled down by one viewport height (scroll 9/20)
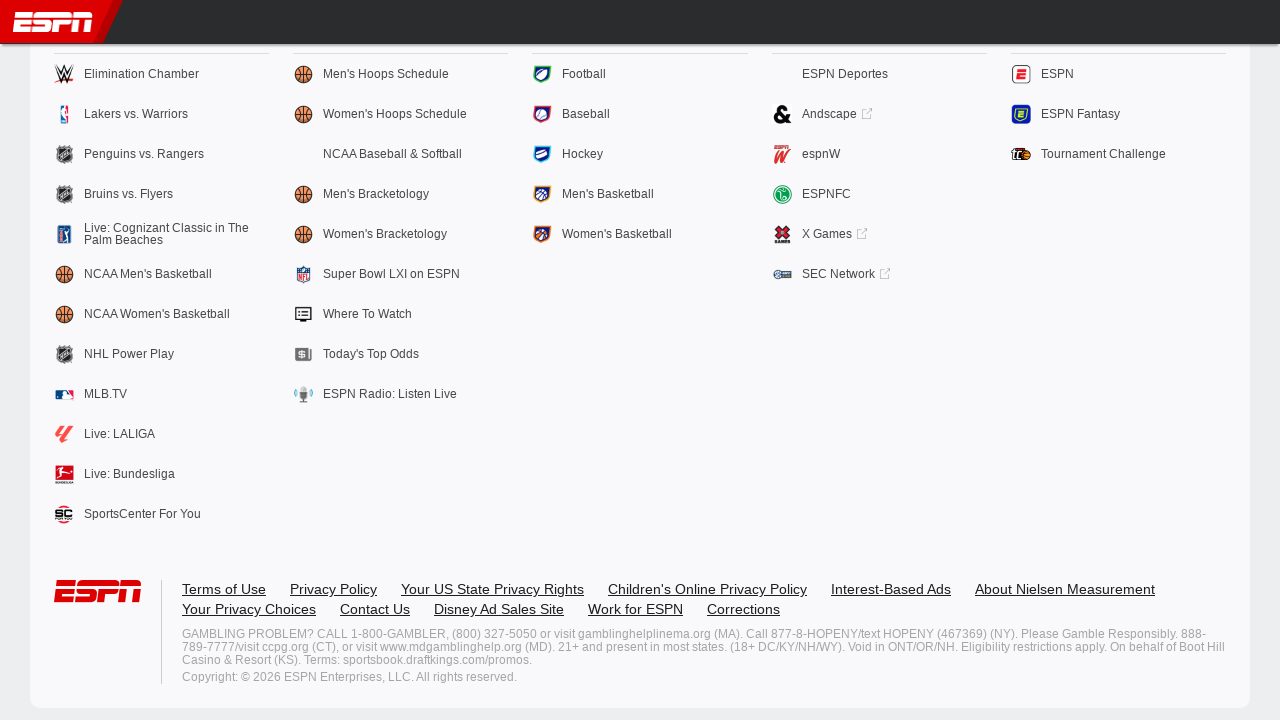

Waited 500ms for content to load after scroll 9/20
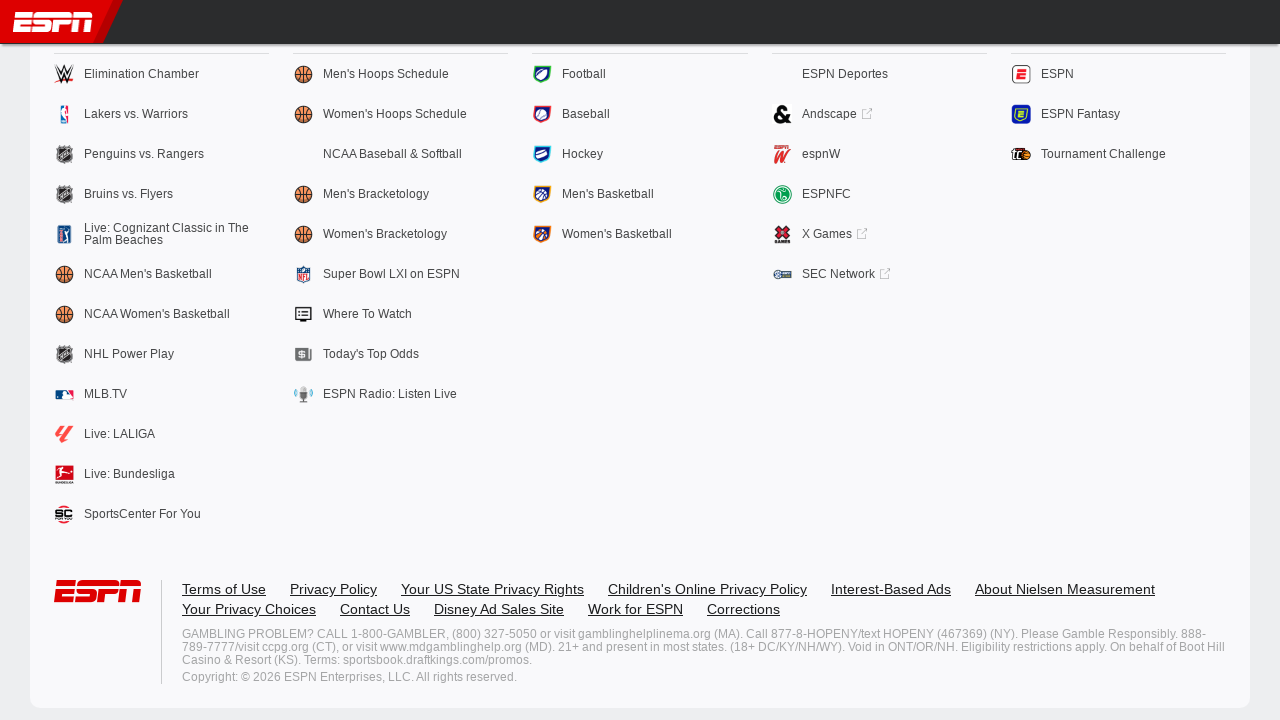

Scrolled down by one viewport height (scroll 10/20)
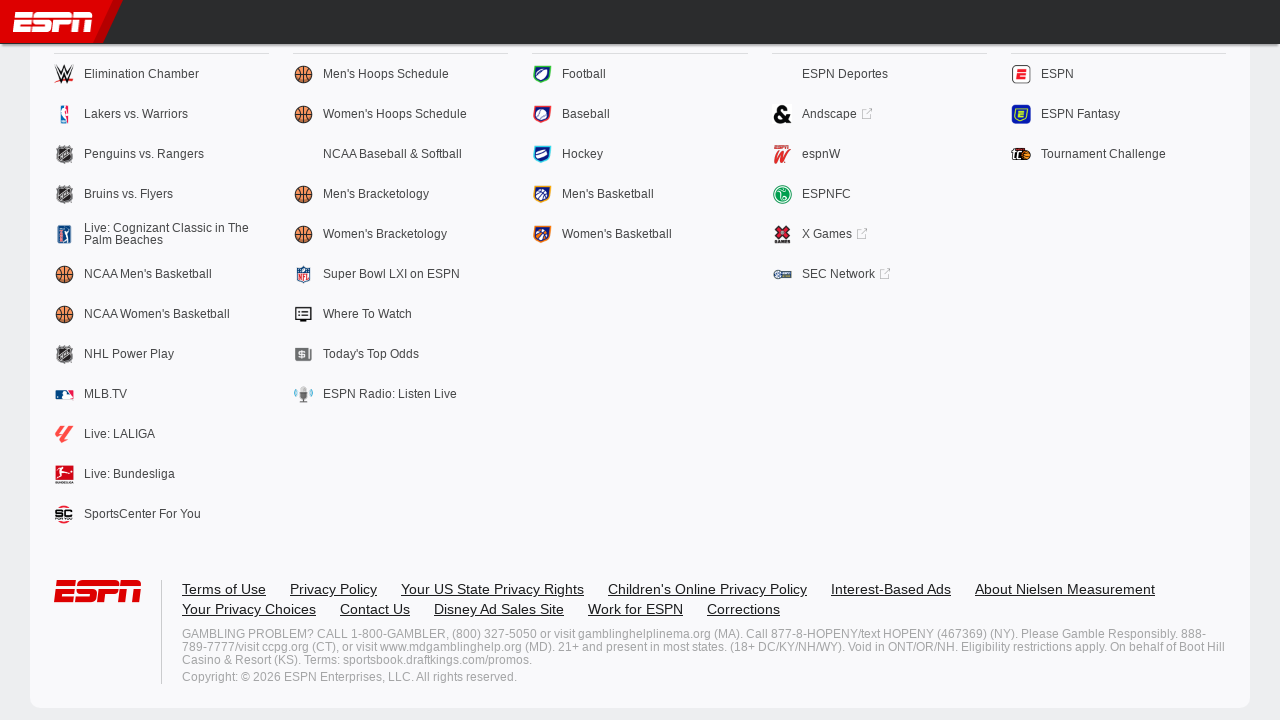

Waited 500ms for content to load after scroll 10/20
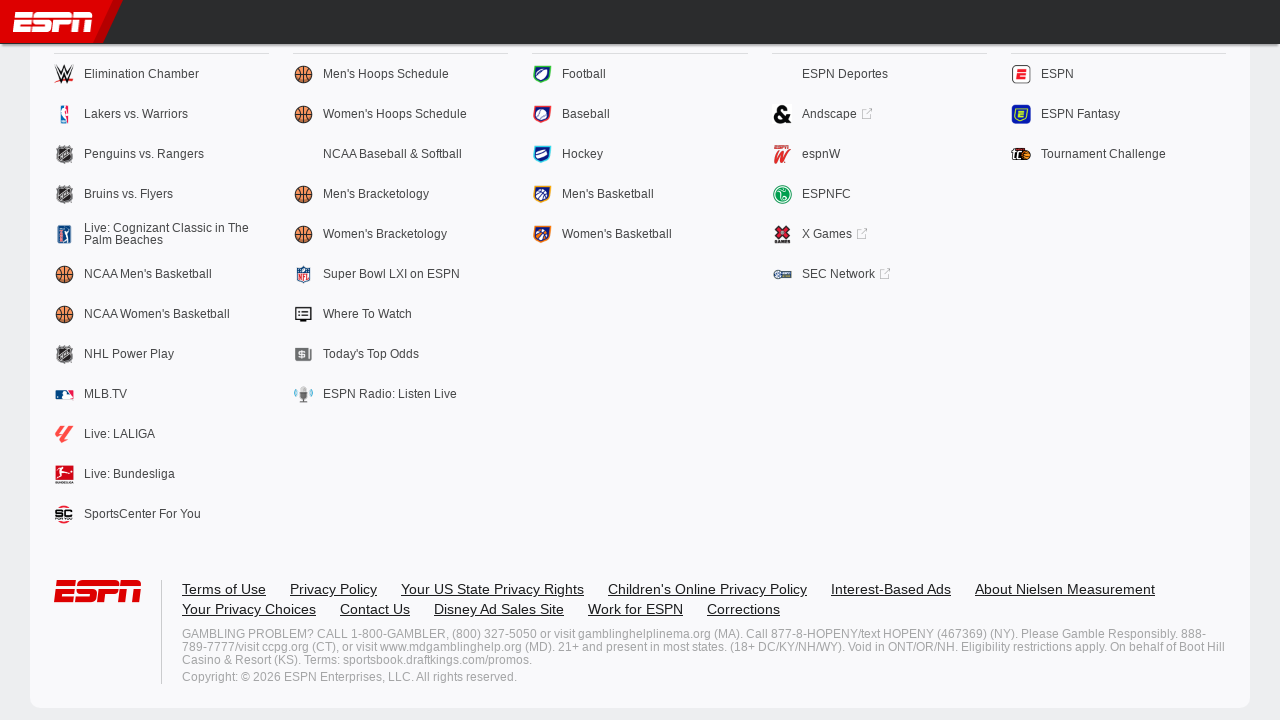

Scrolled down by one viewport height (scroll 11/20)
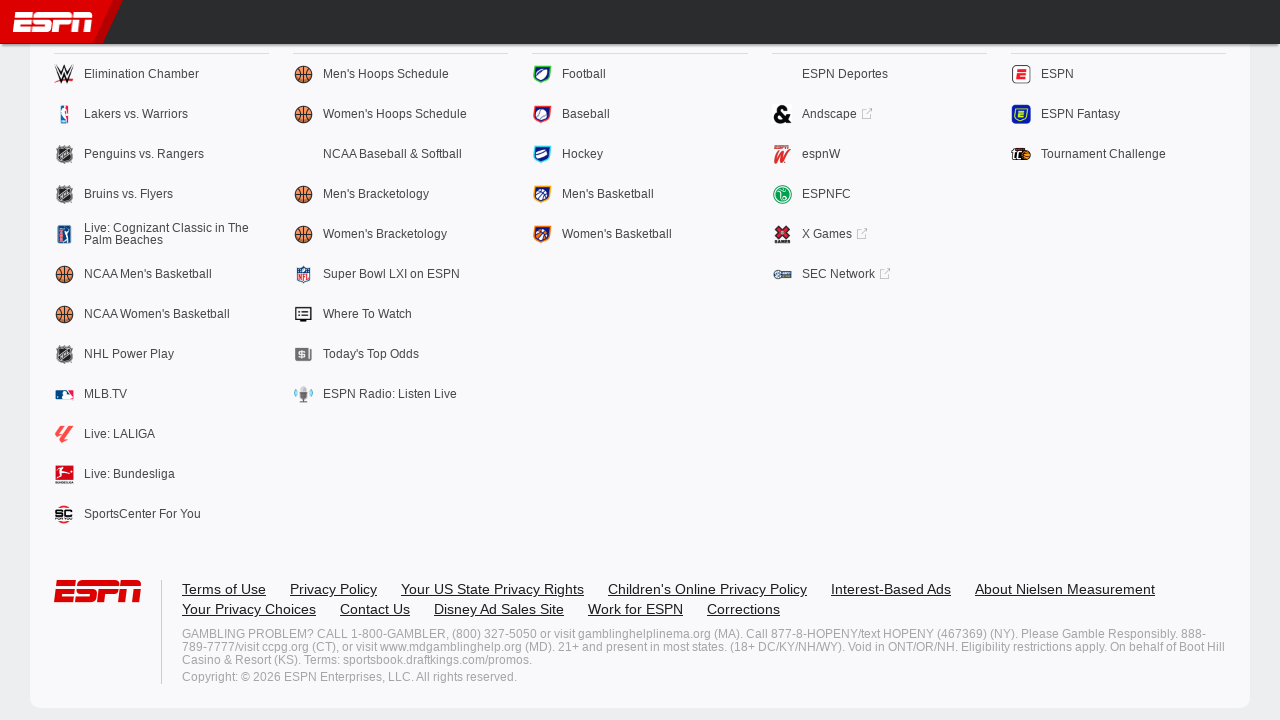

Waited 500ms for content to load after scroll 11/20
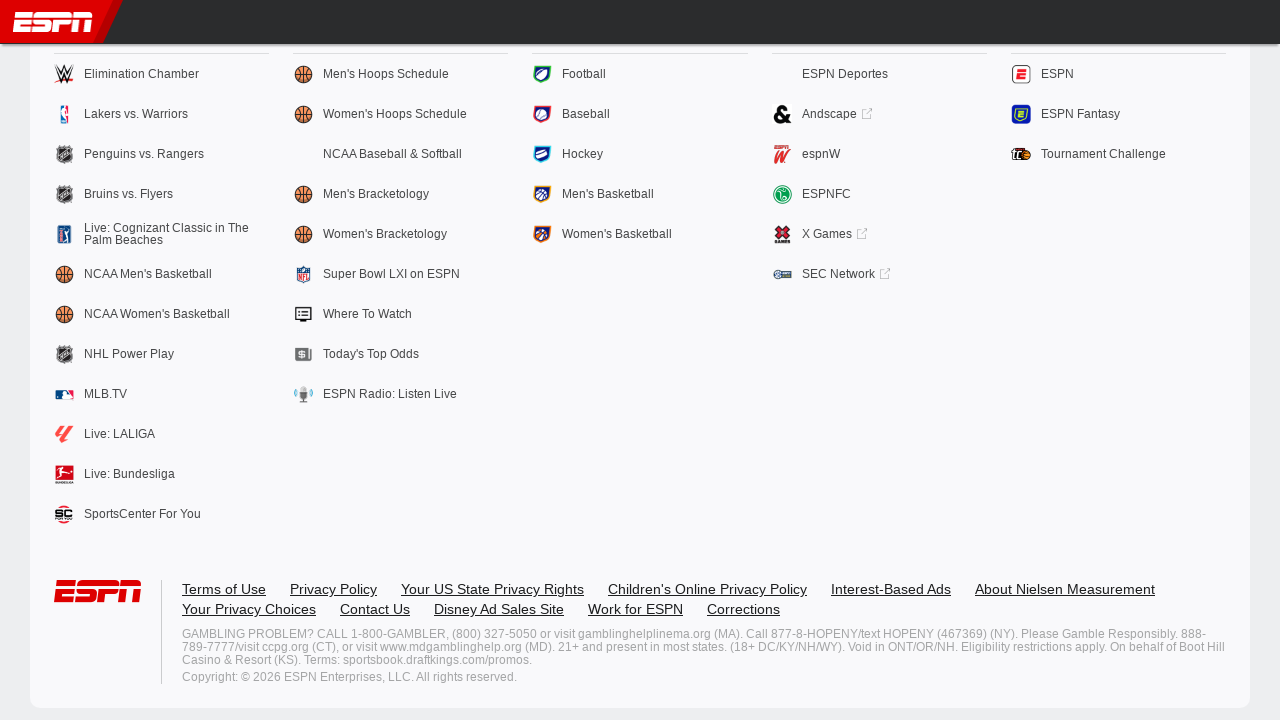

Scrolled down by one viewport height (scroll 12/20)
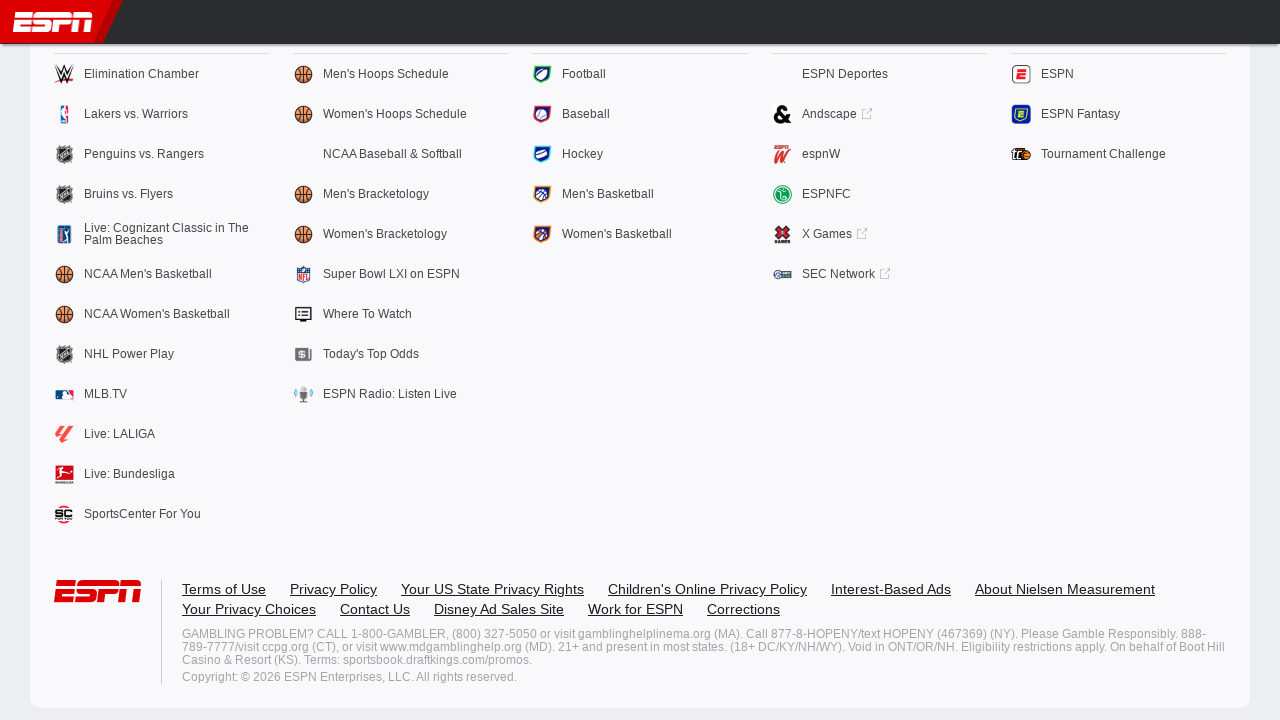

Waited 500ms for content to load after scroll 12/20
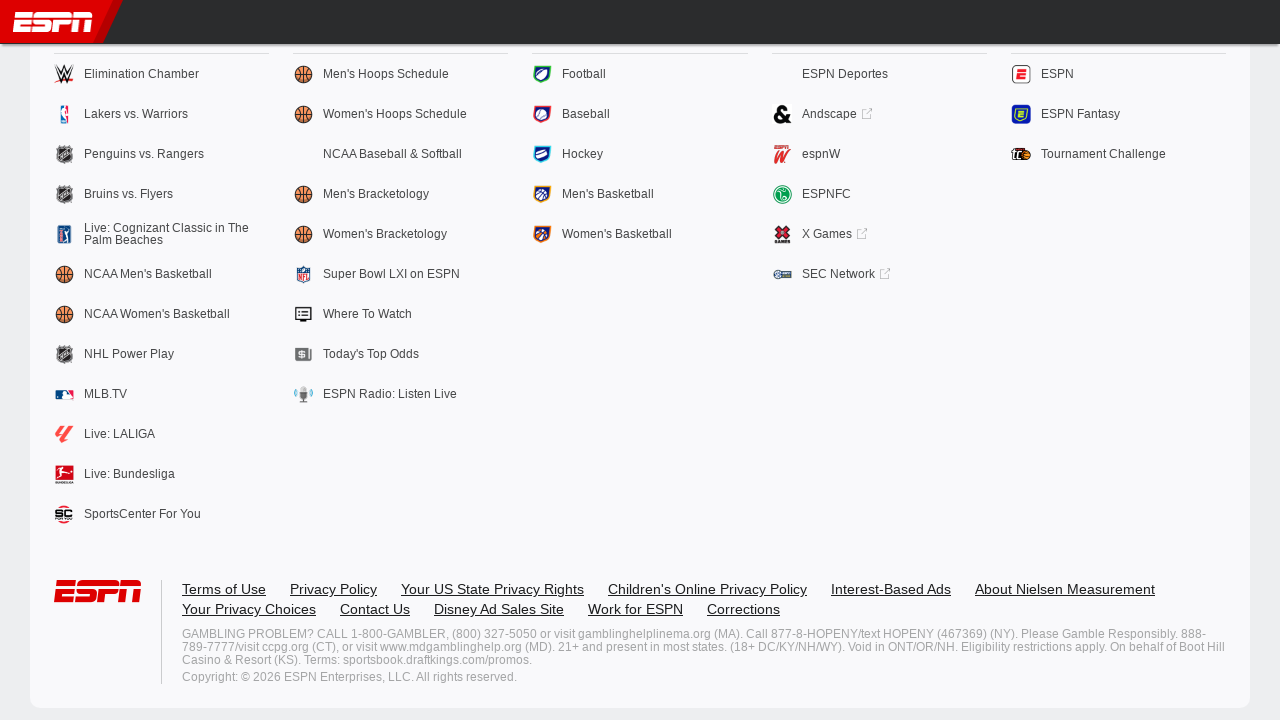

Scrolled down by one viewport height (scroll 13/20)
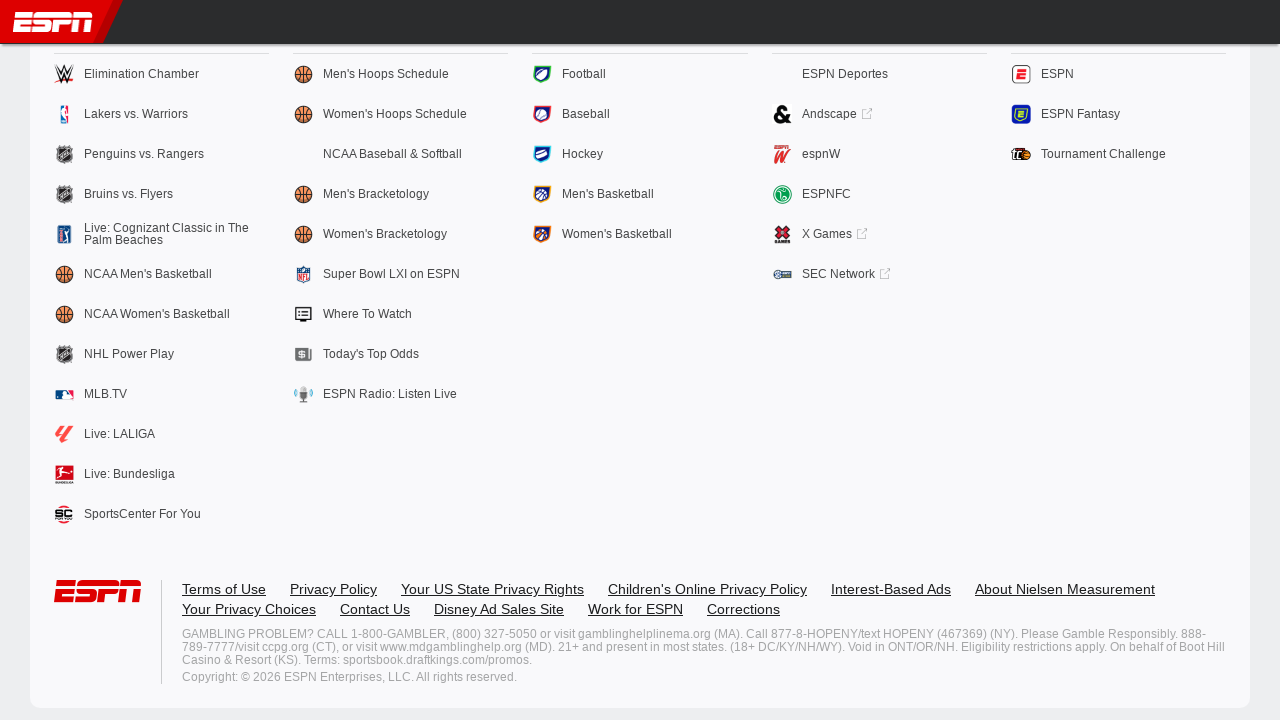

Waited 500ms for content to load after scroll 13/20
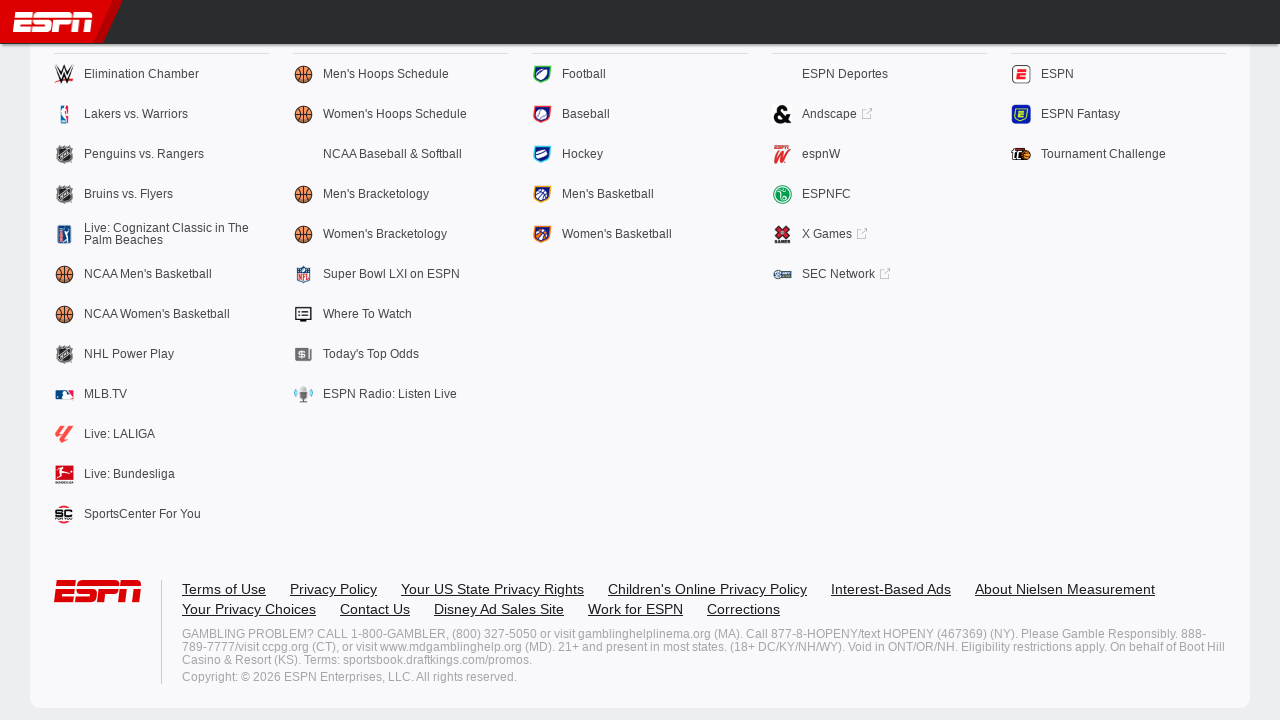

Scrolled down by one viewport height (scroll 14/20)
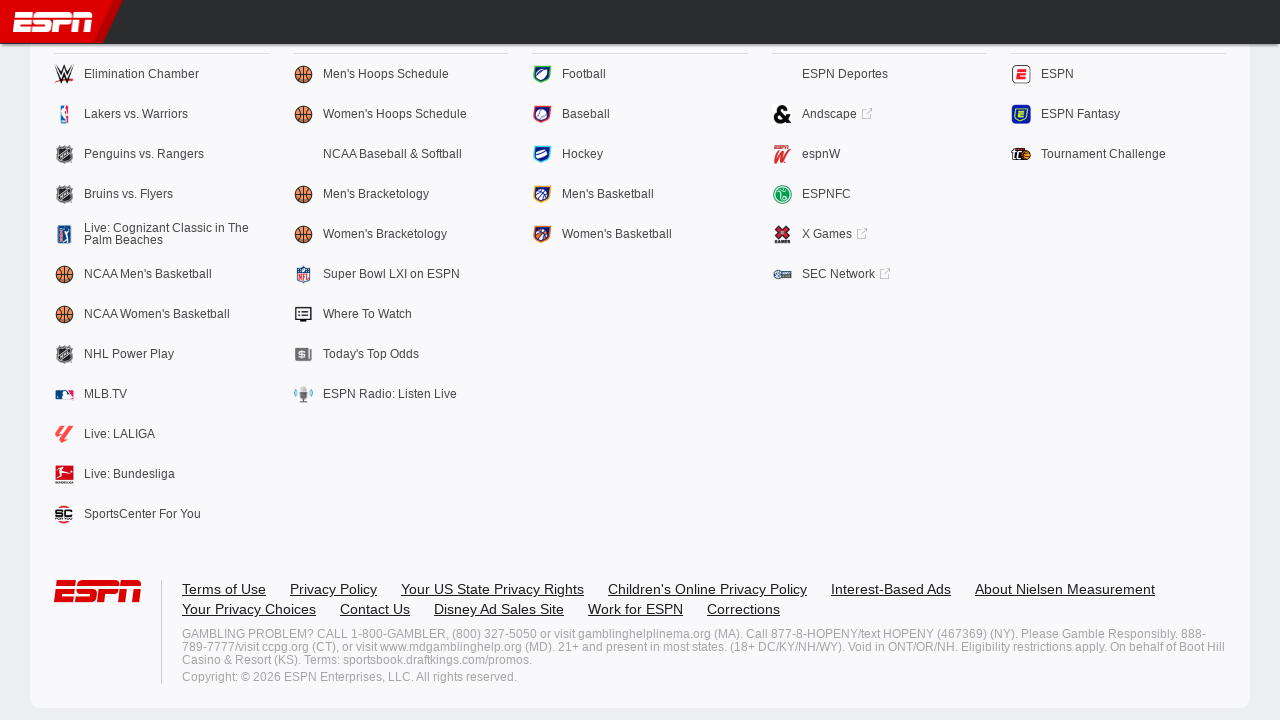

Waited 500ms for content to load after scroll 14/20
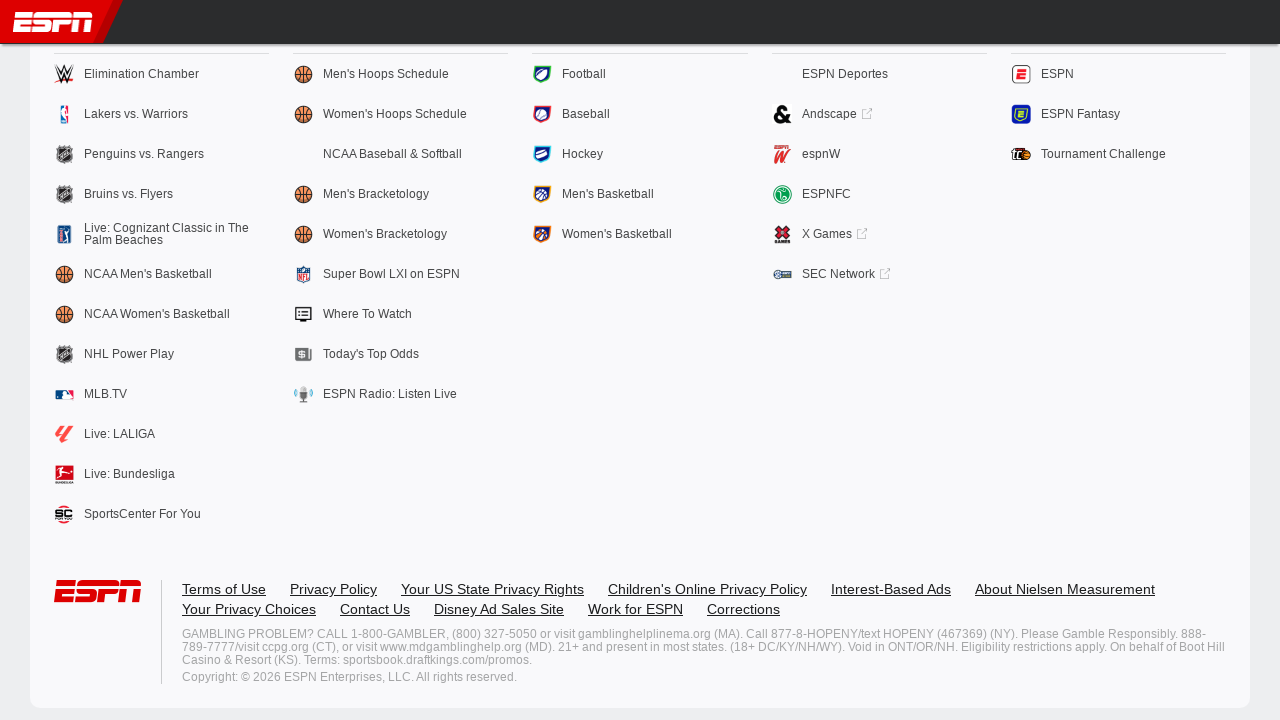

Scrolled down by one viewport height (scroll 15/20)
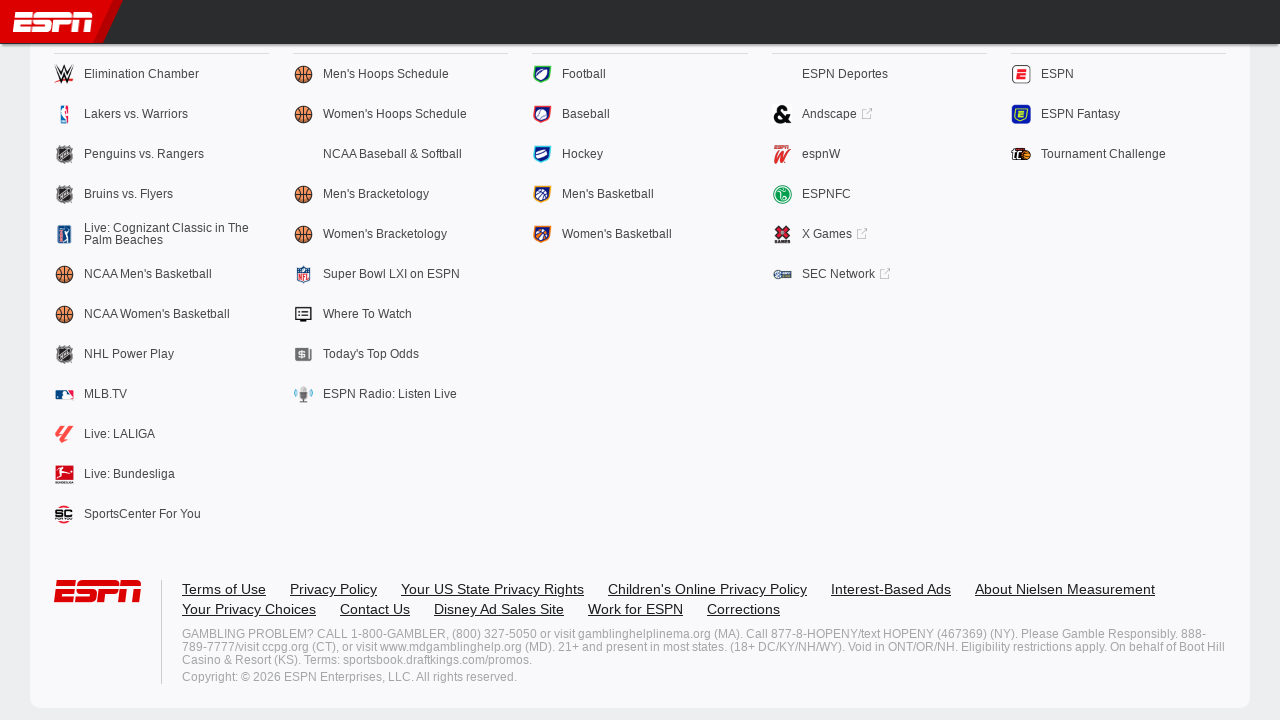

Waited 500ms for content to load after scroll 15/20
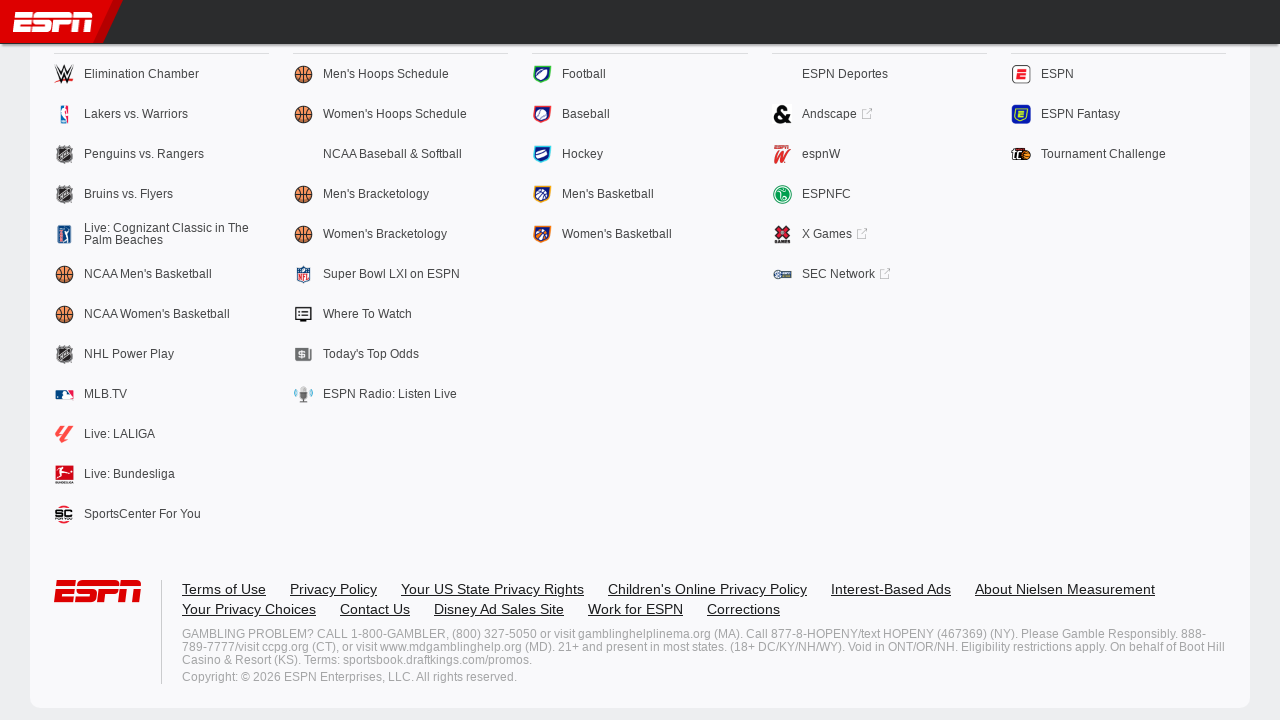

Scrolled down by one viewport height (scroll 16/20)
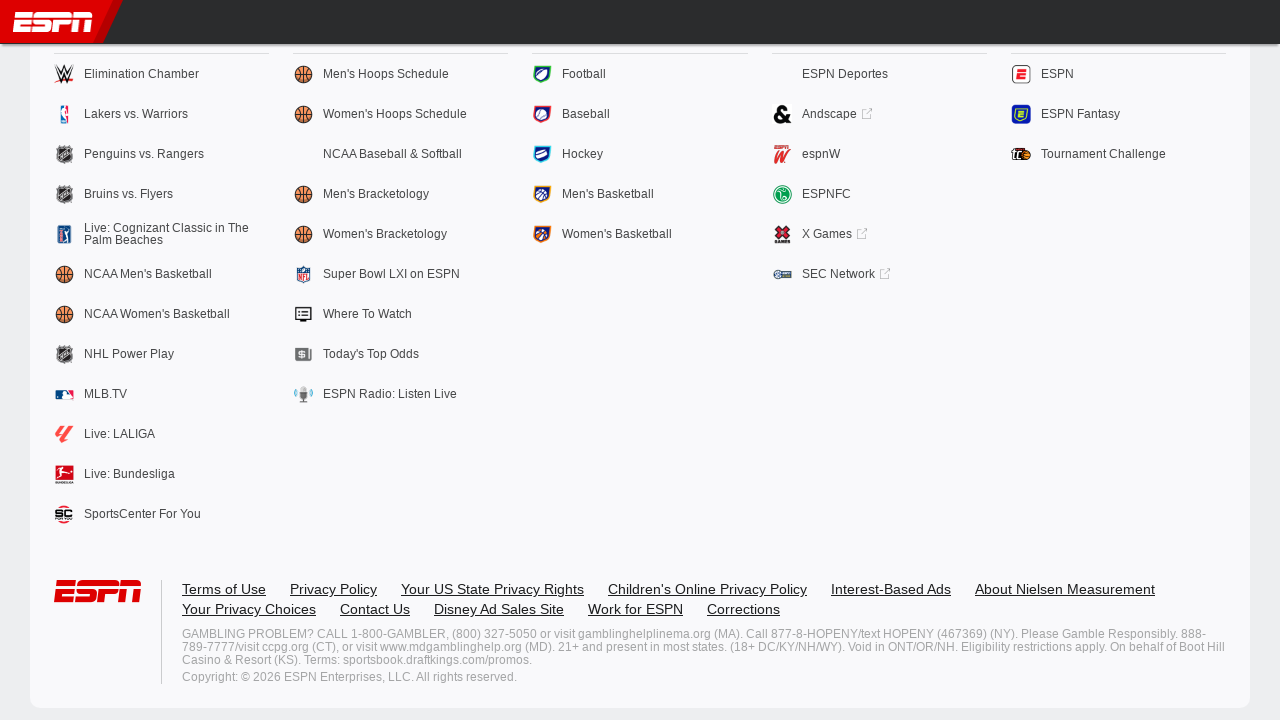

Waited 500ms for content to load after scroll 16/20
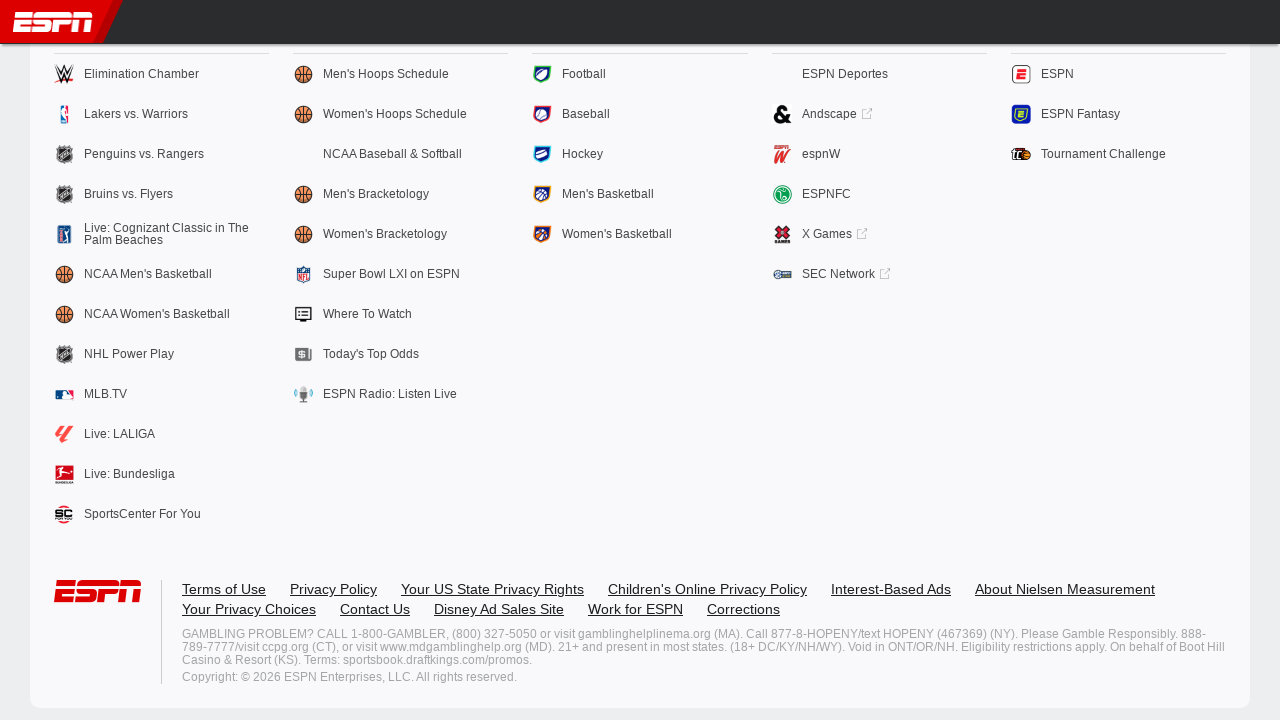

Scrolled down by one viewport height (scroll 17/20)
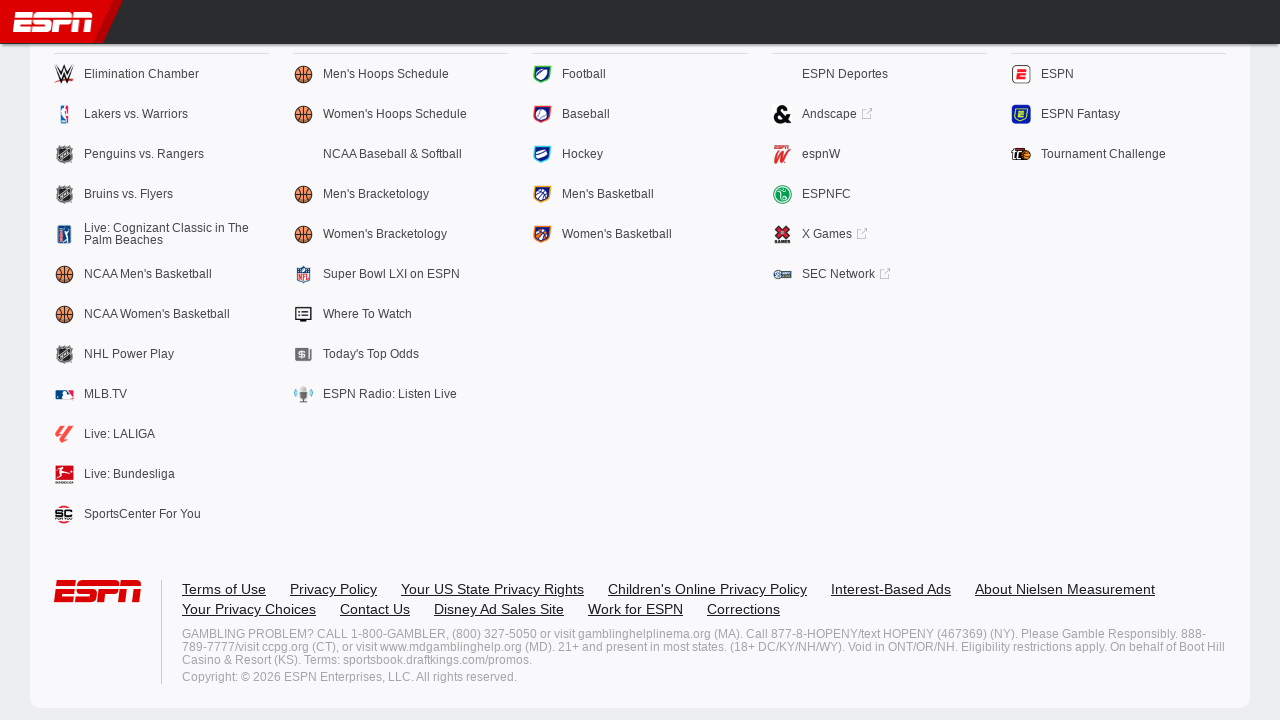

Waited 500ms for content to load after scroll 17/20
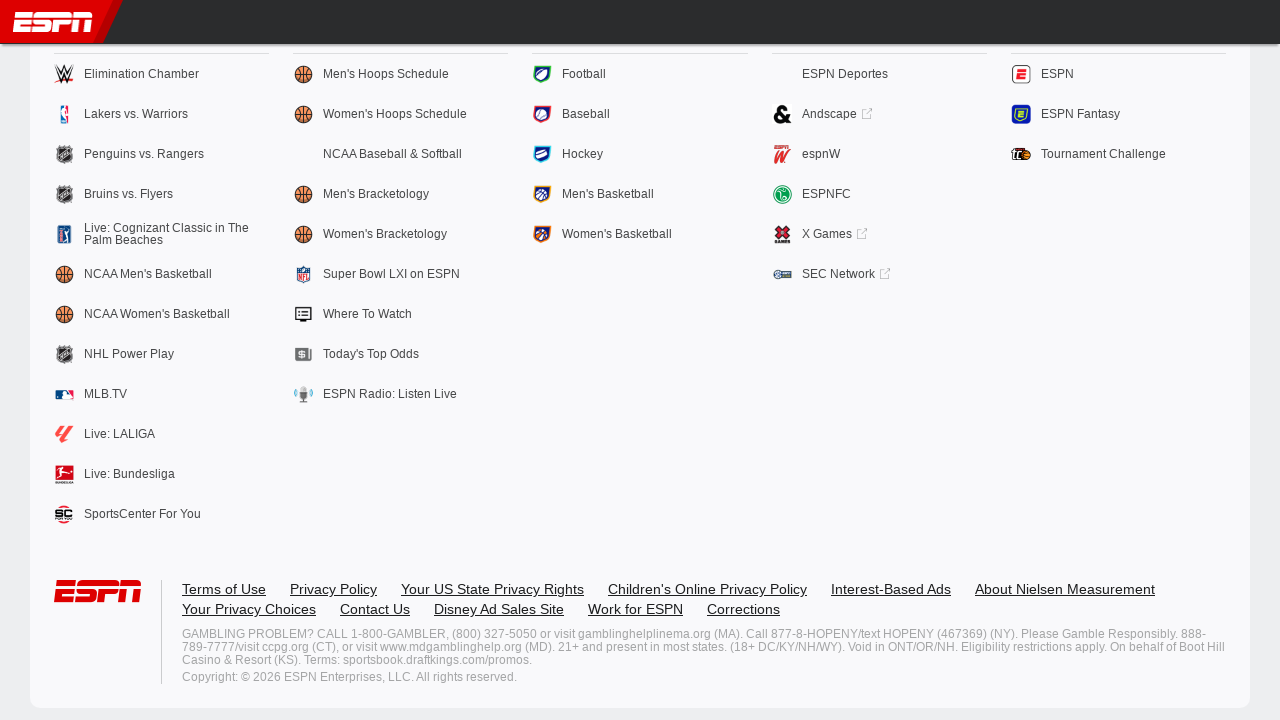

Scrolled down by one viewport height (scroll 18/20)
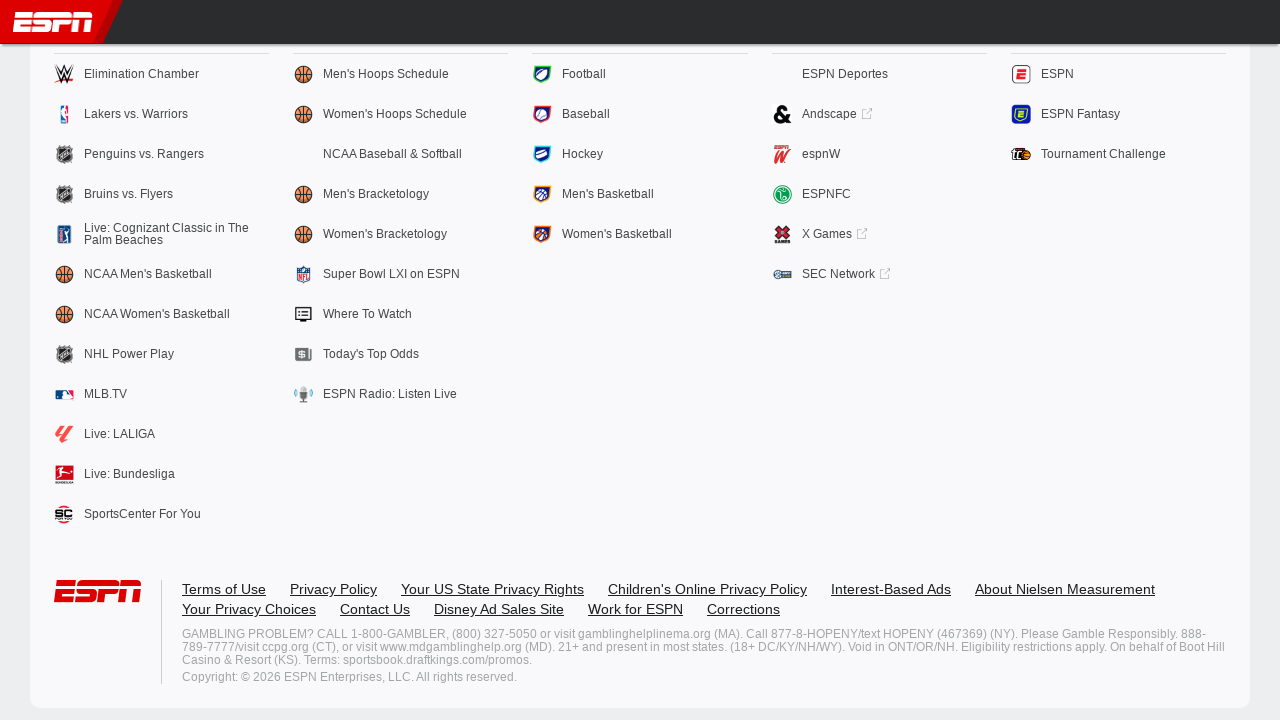

Waited 500ms for content to load after scroll 18/20
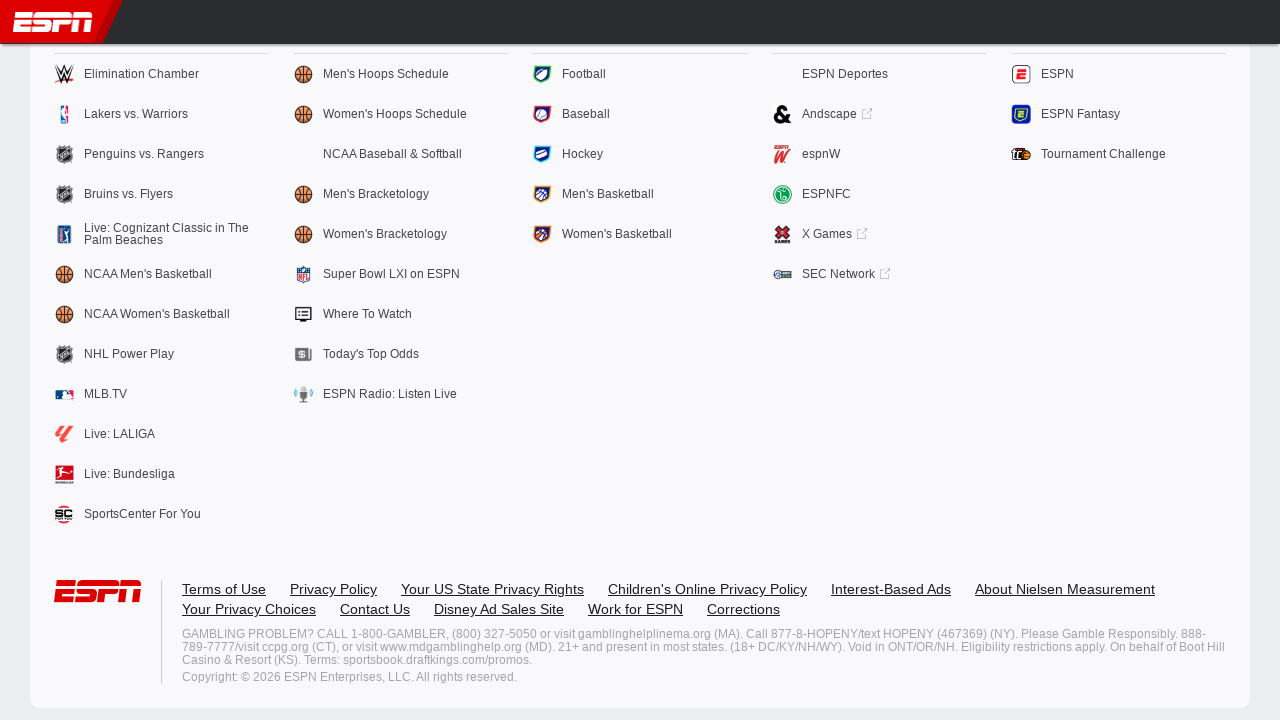

Scrolled down by one viewport height (scroll 19/20)
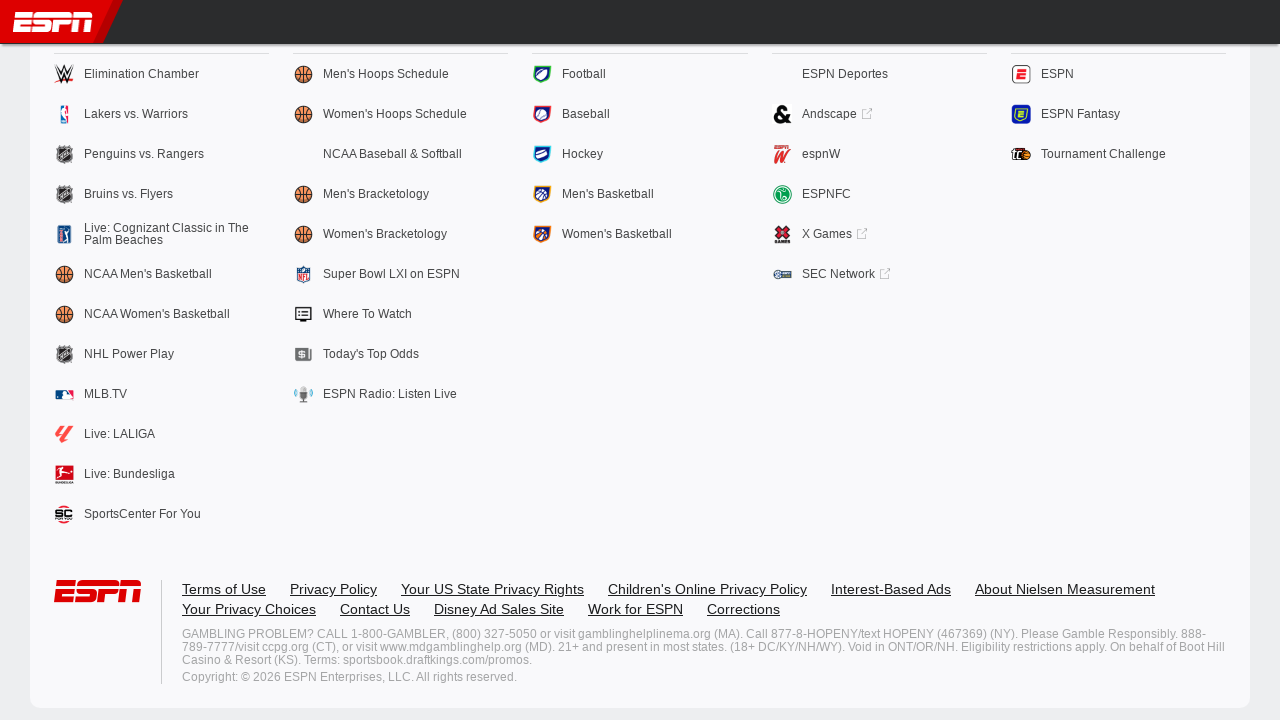

Waited 500ms for content to load after scroll 19/20
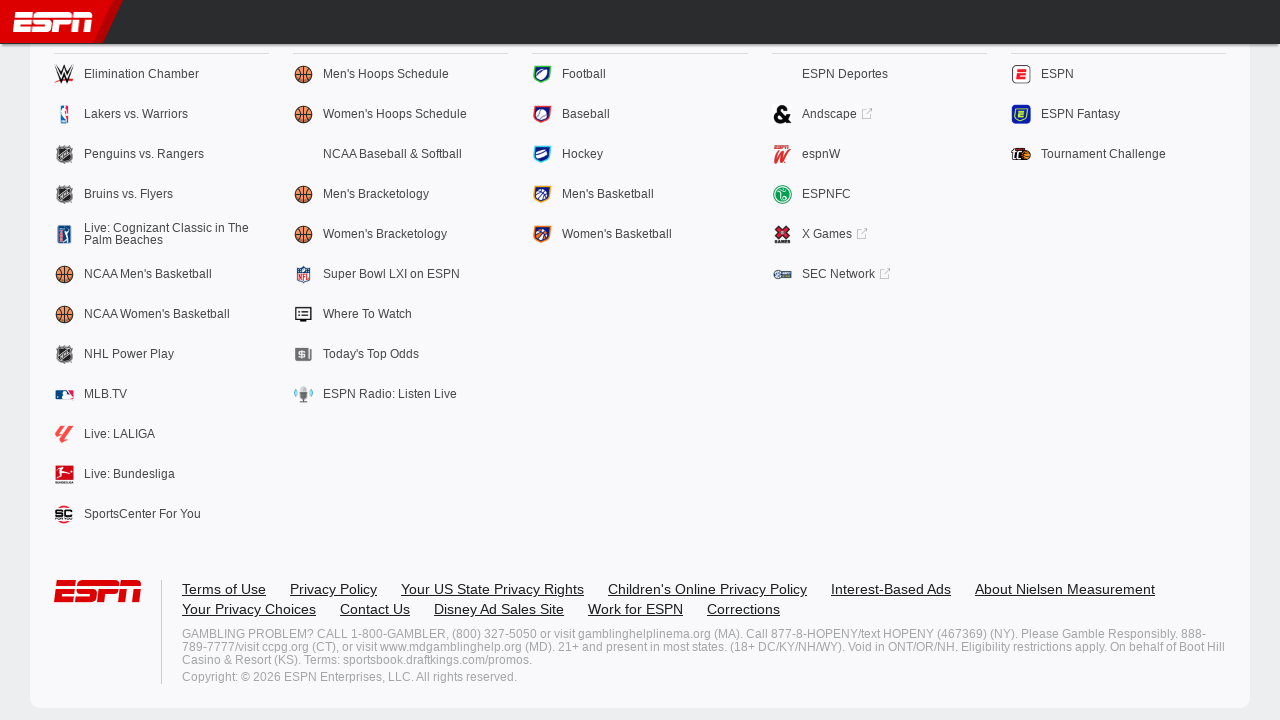

Scrolled down by one viewport height (scroll 20/20)
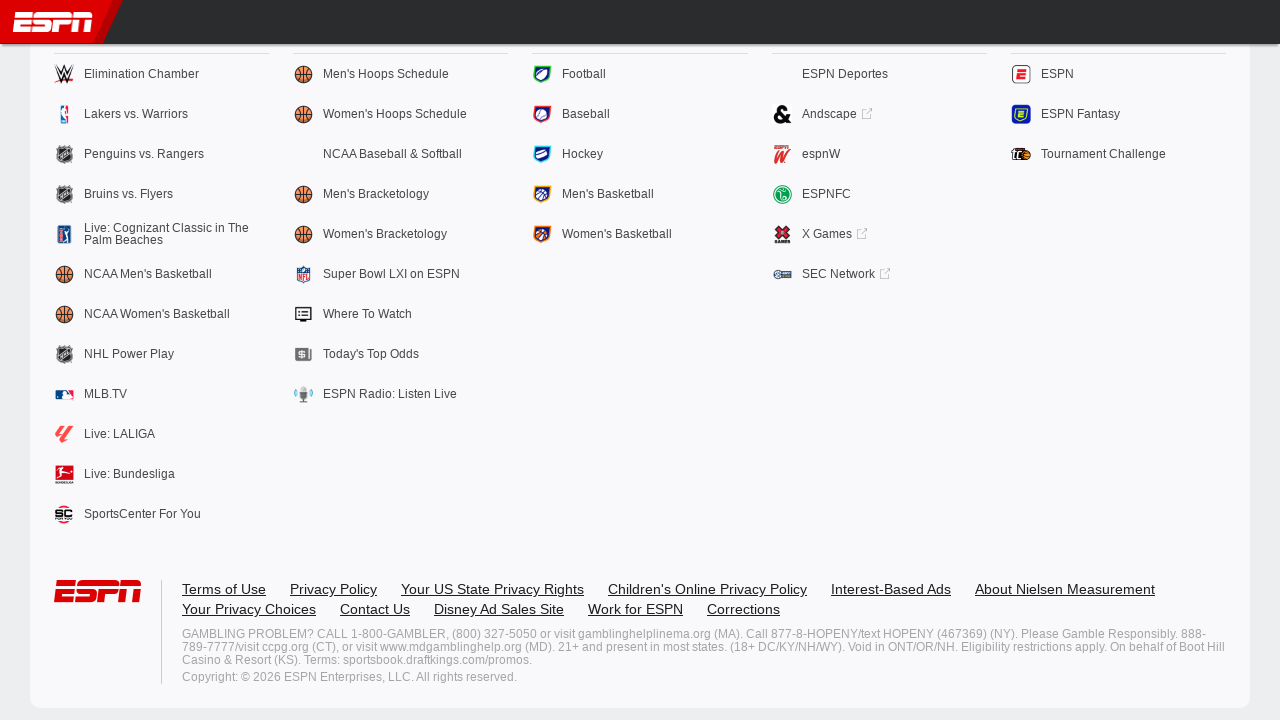

Waited 500ms for content to load after scroll 20/20
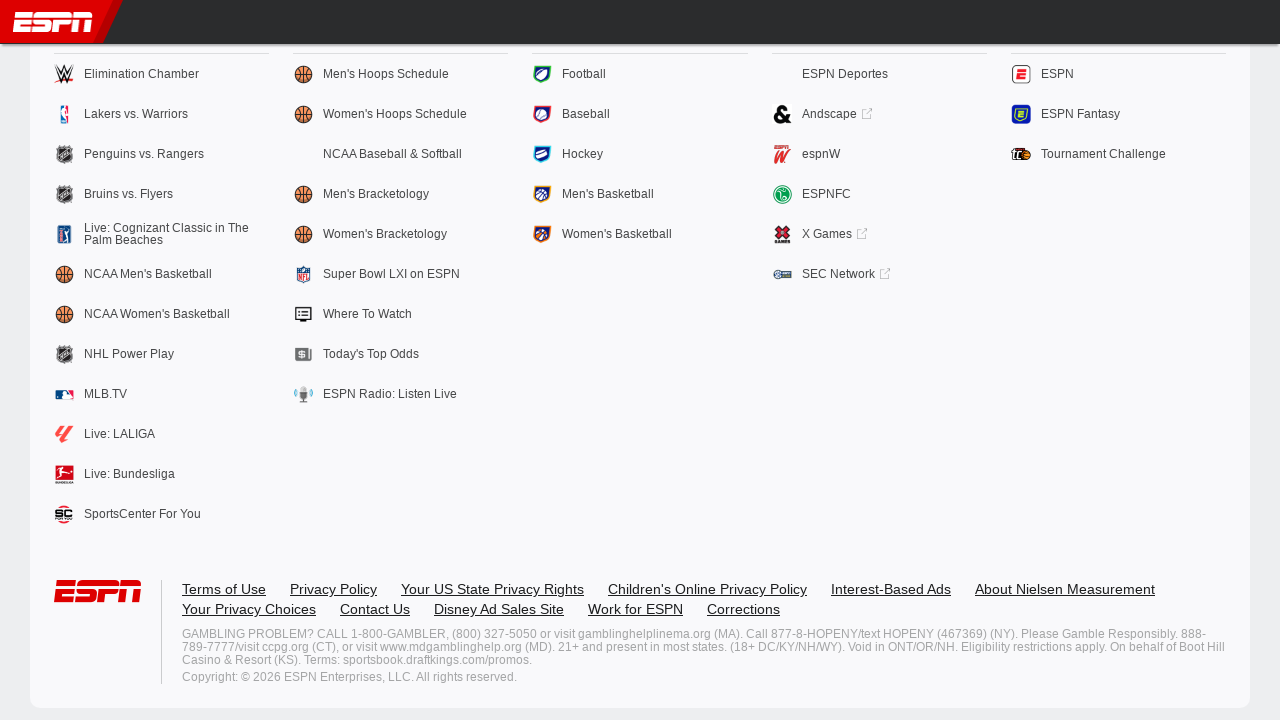

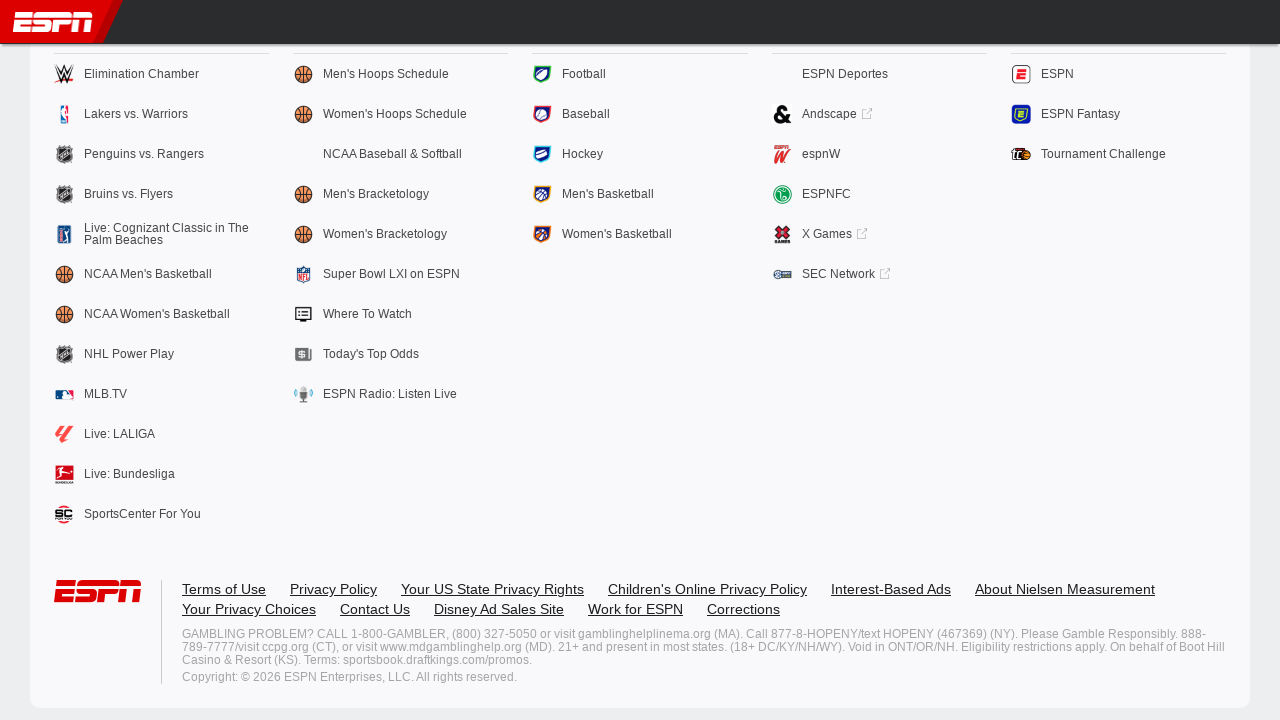